Tests page scrolling functionality by scrolling down the page 10 times using JavaScript, then scrolling back up 9 times to demonstrate scroll automation.

Starting URL: https://www.selenium.dev/downloads/

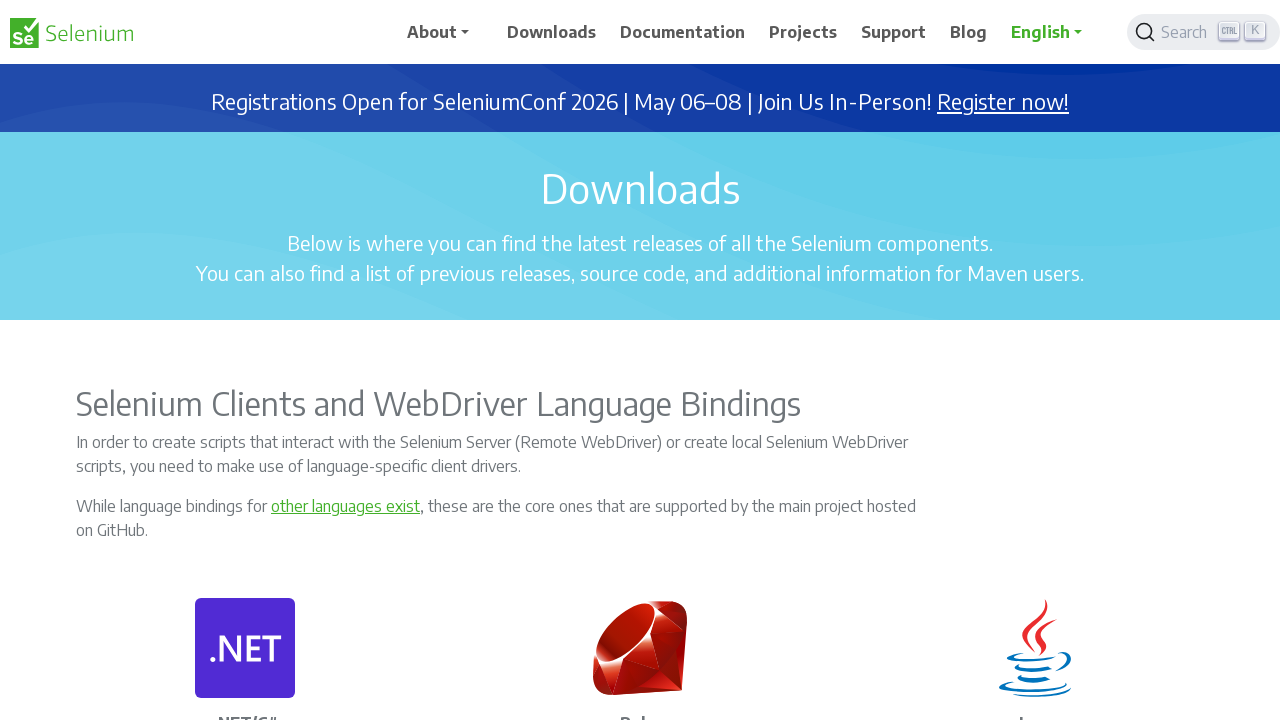

Navigated to Selenium downloads page
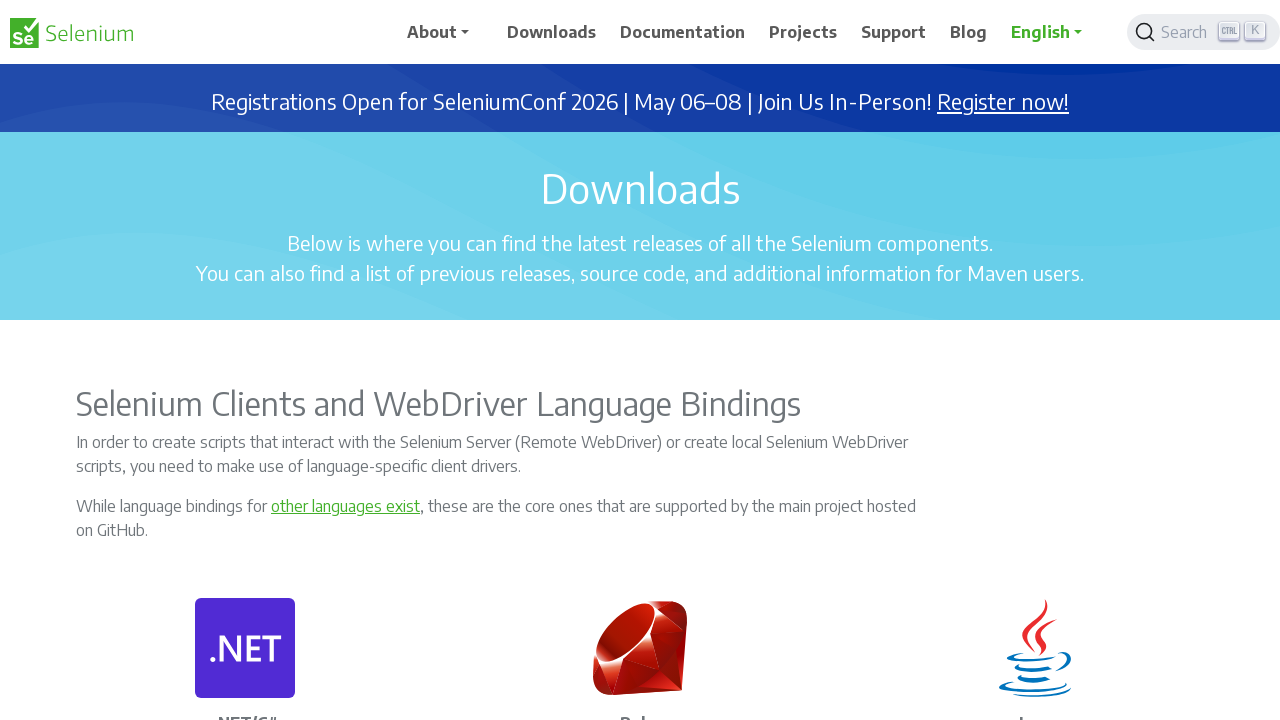

Scrolled down 1000 pixels (iteration 1/10)
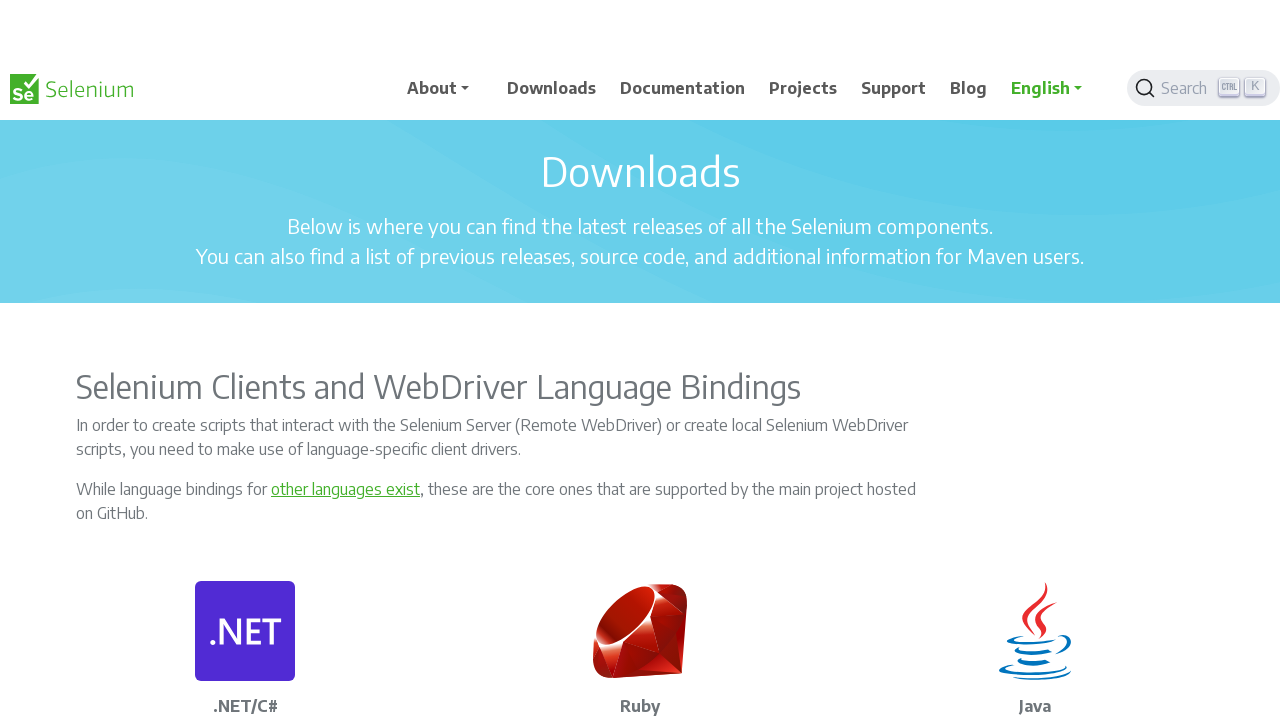

Waited 1000ms after scroll down (iteration 1/10)
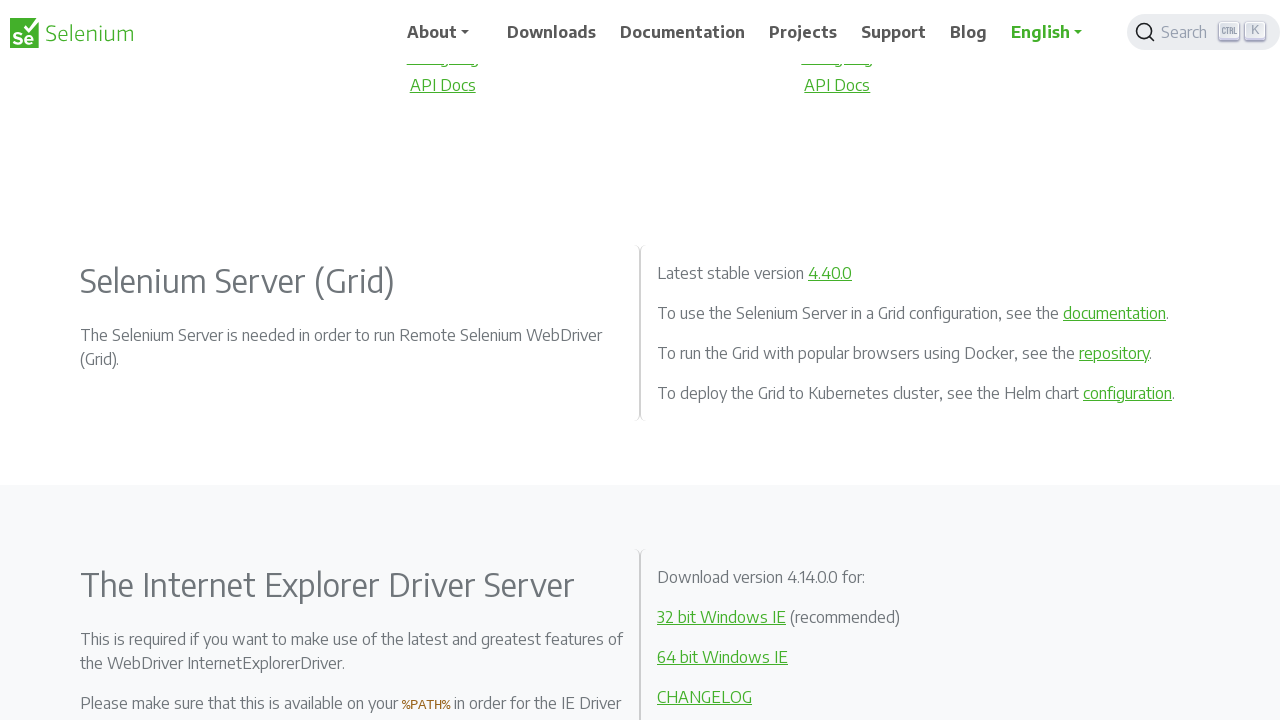

Scrolled down 1000 pixels (iteration 2/10)
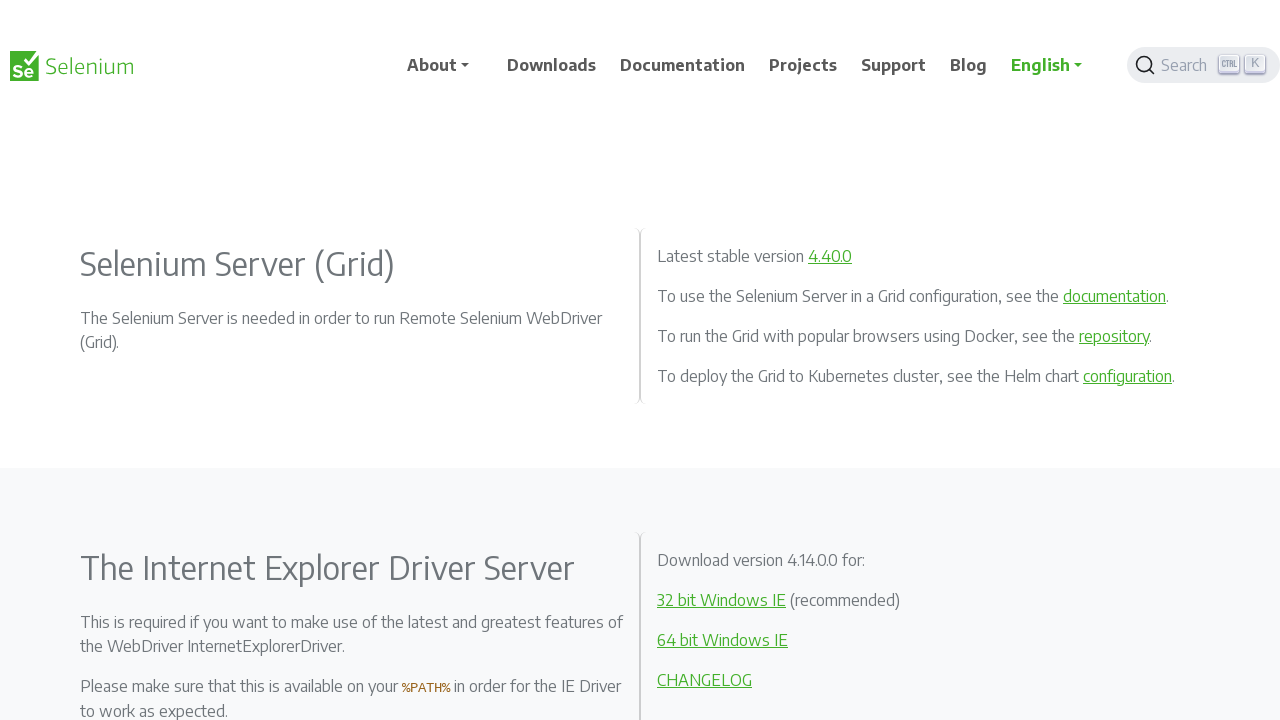

Waited 1000ms after scroll down (iteration 2/10)
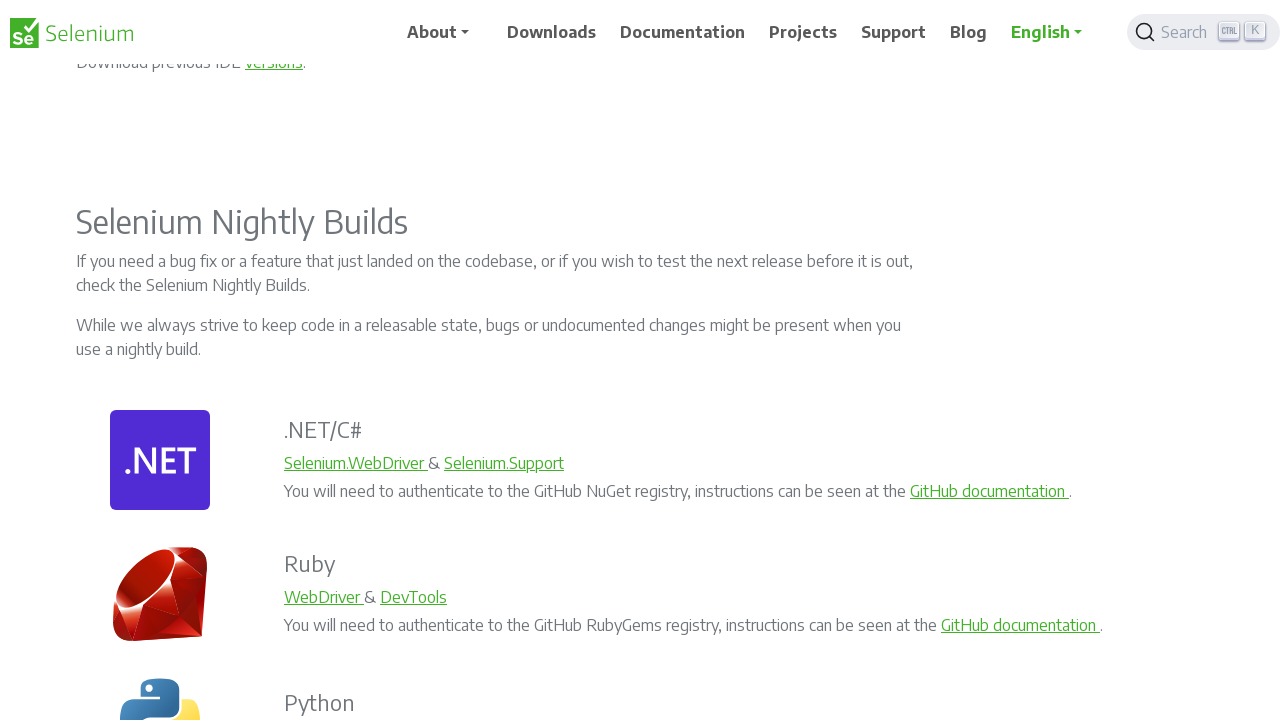

Scrolled down 1000 pixels (iteration 3/10)
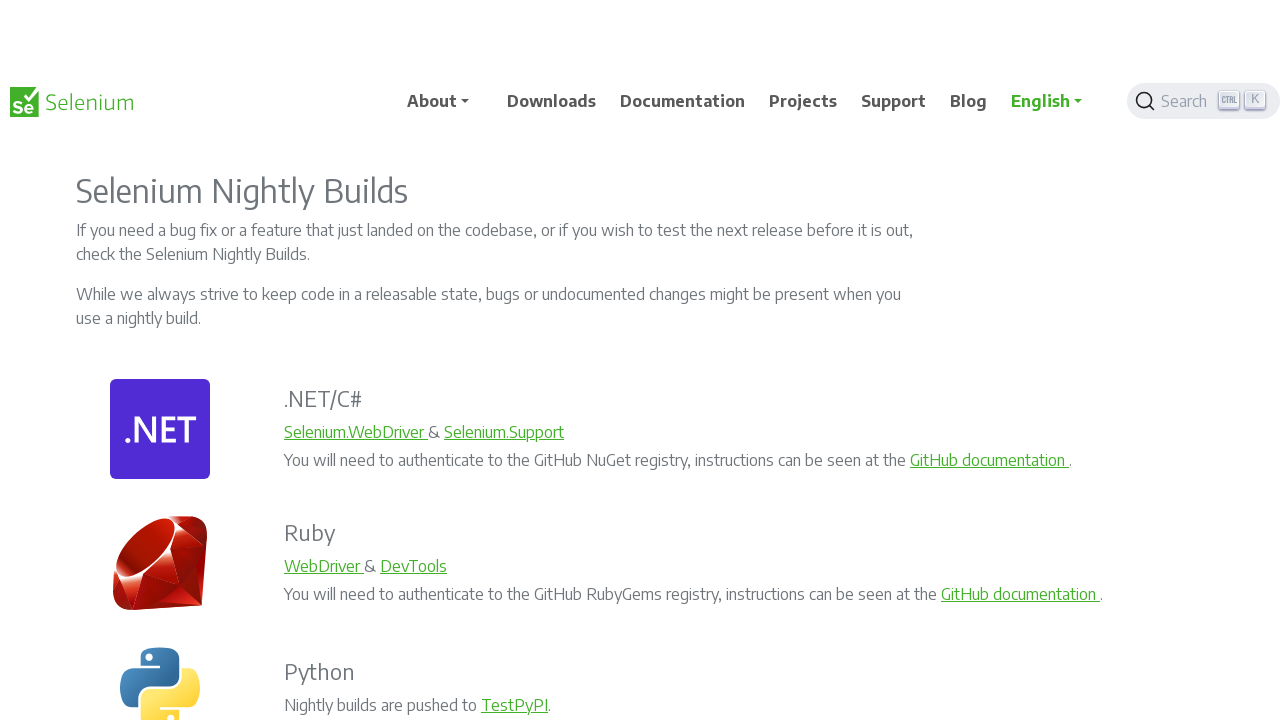

Waited 1000ms after scroll down (iteration 3/10)
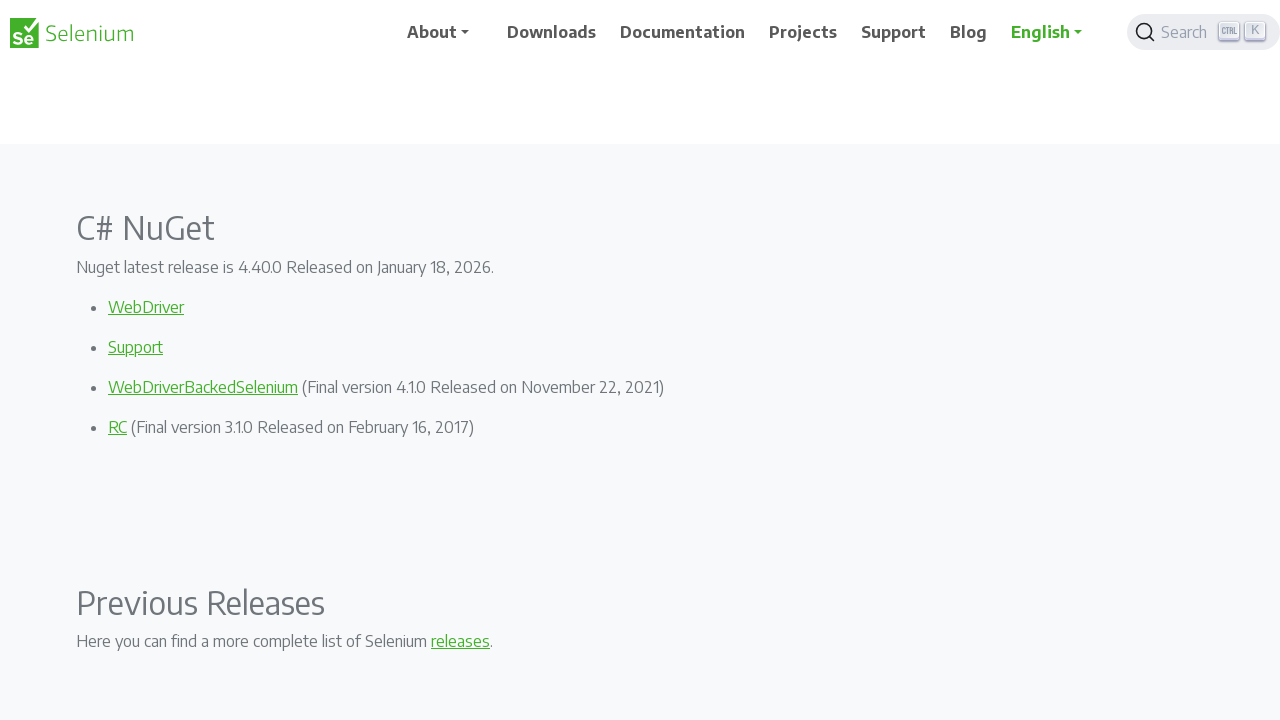

Scrolled down 1000 pixels (iteration 4/10)
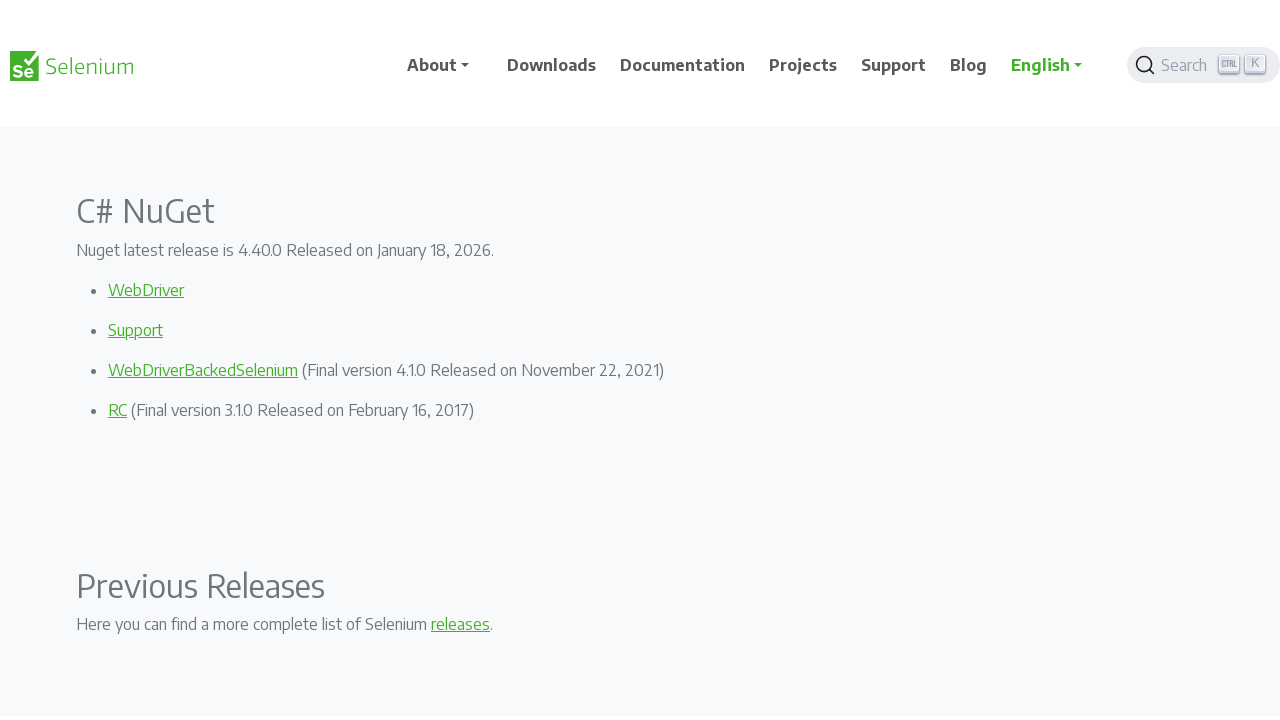

Waited 1000ms after scroll down (iteration 4/10)
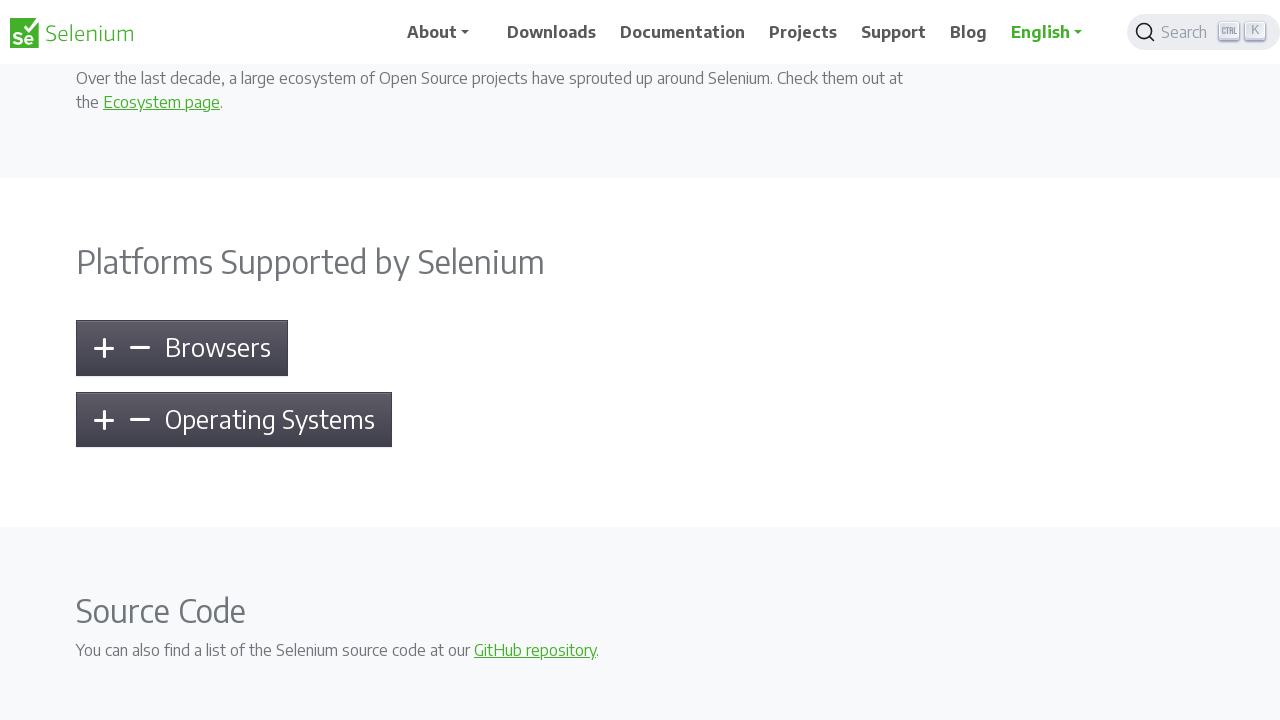

Scrolled down 1000 pixels (iteration 5/10)
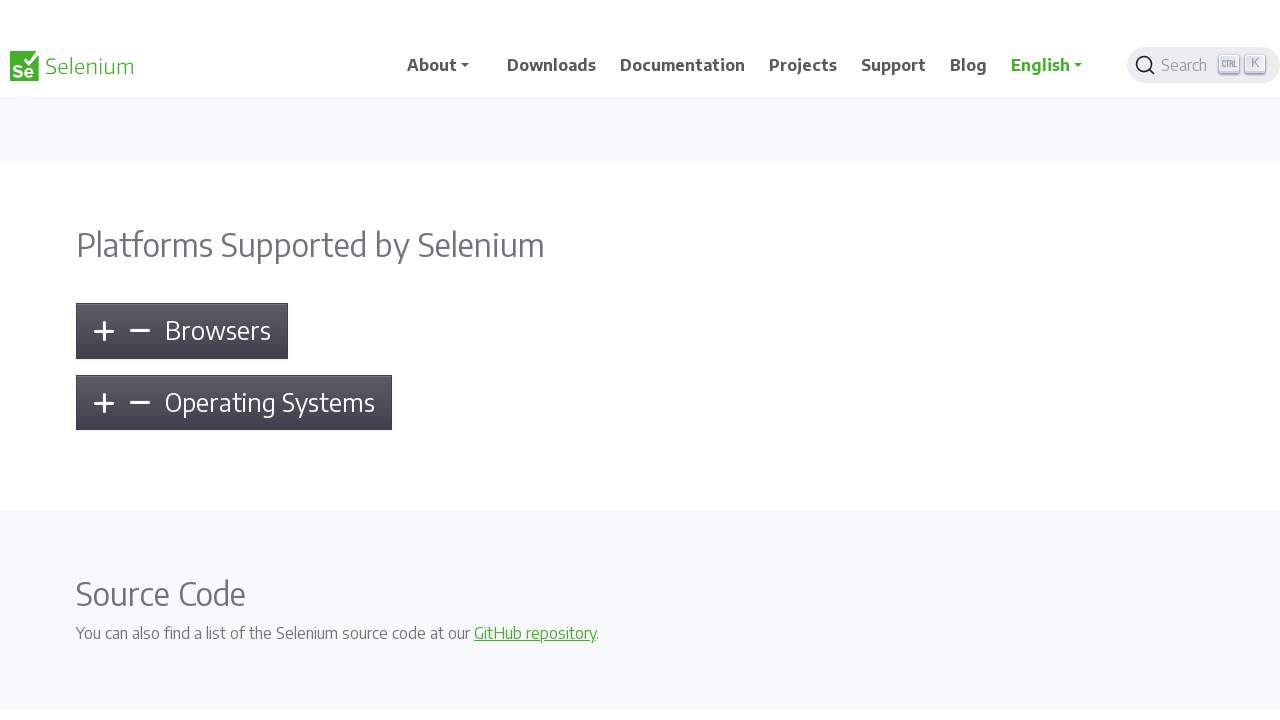

Waited 1000ms after scroll down (iteration 5/10)
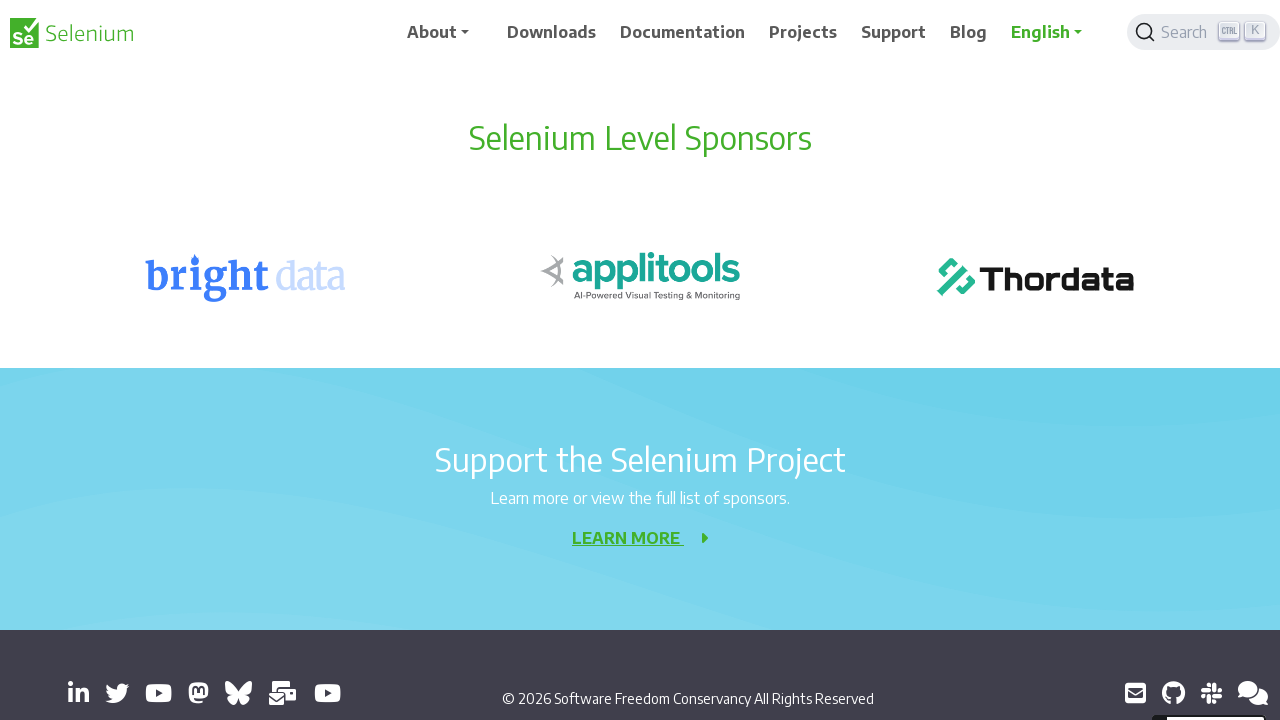

Scrolled down 1000 pixels (iteration 6/10)
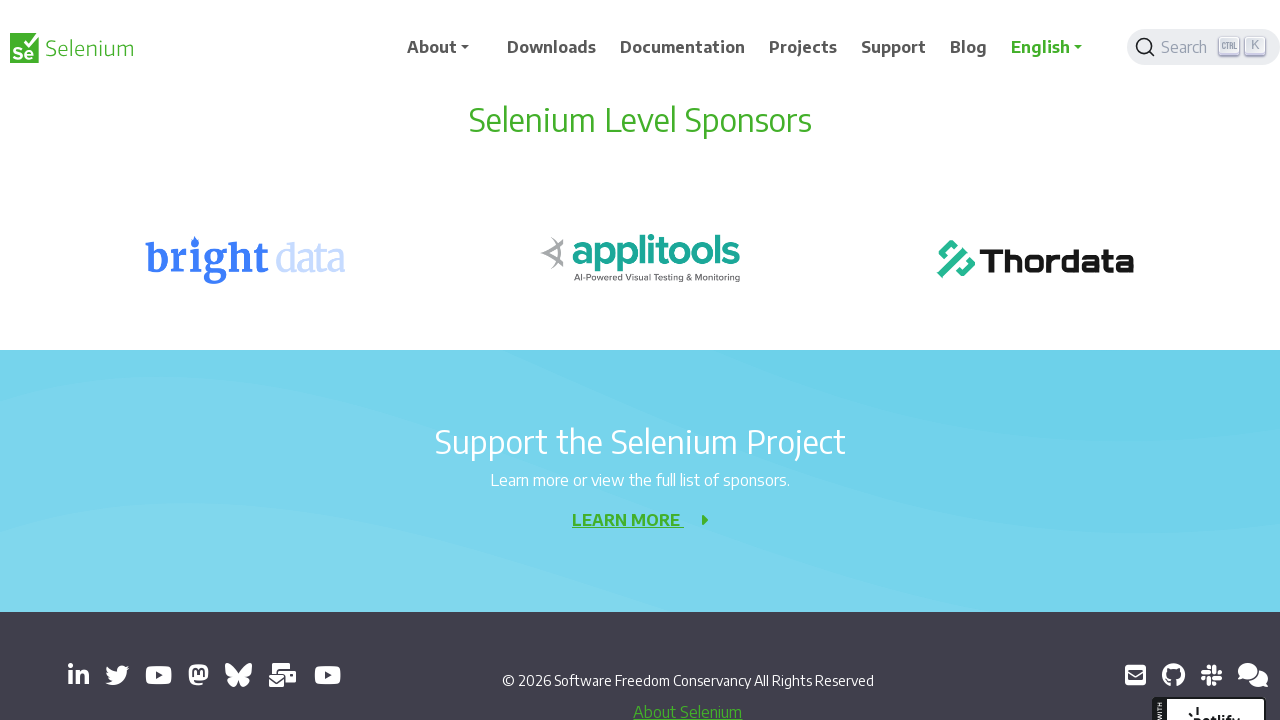

Waited 1000ms after scroll down (iteration 6/10)
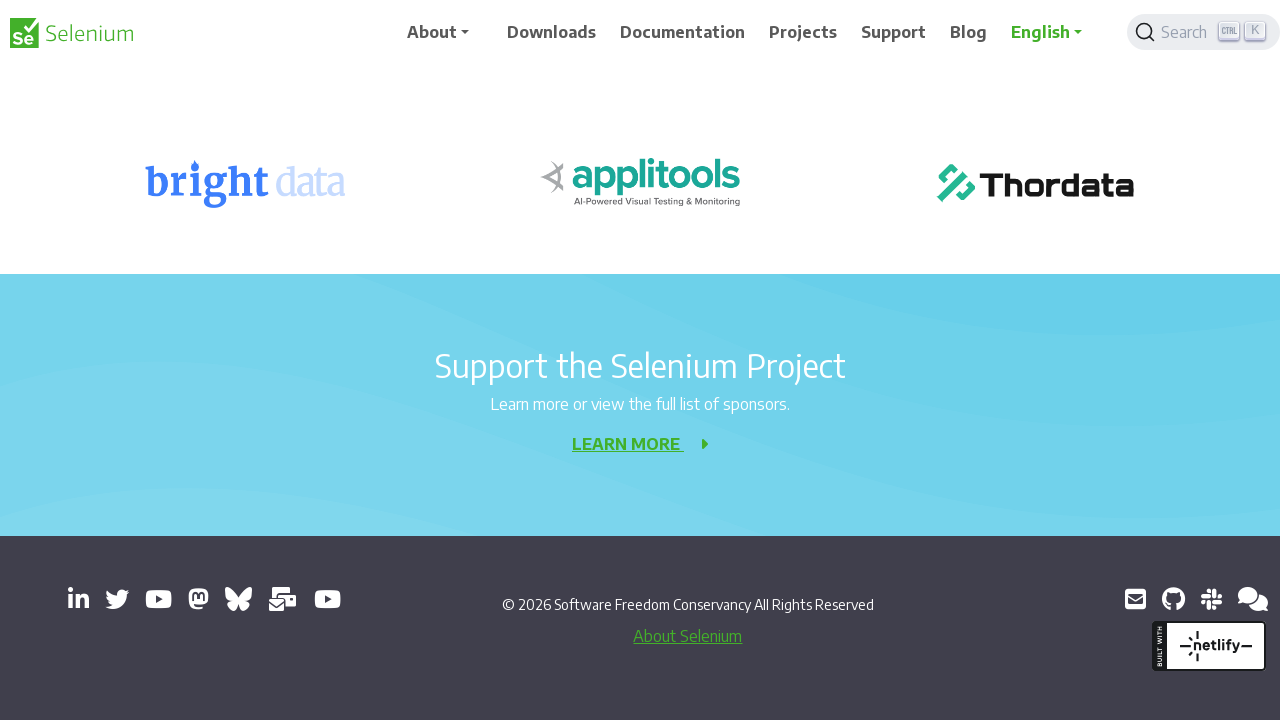

Scrolled down 1000 pixels (iteration 7/10)
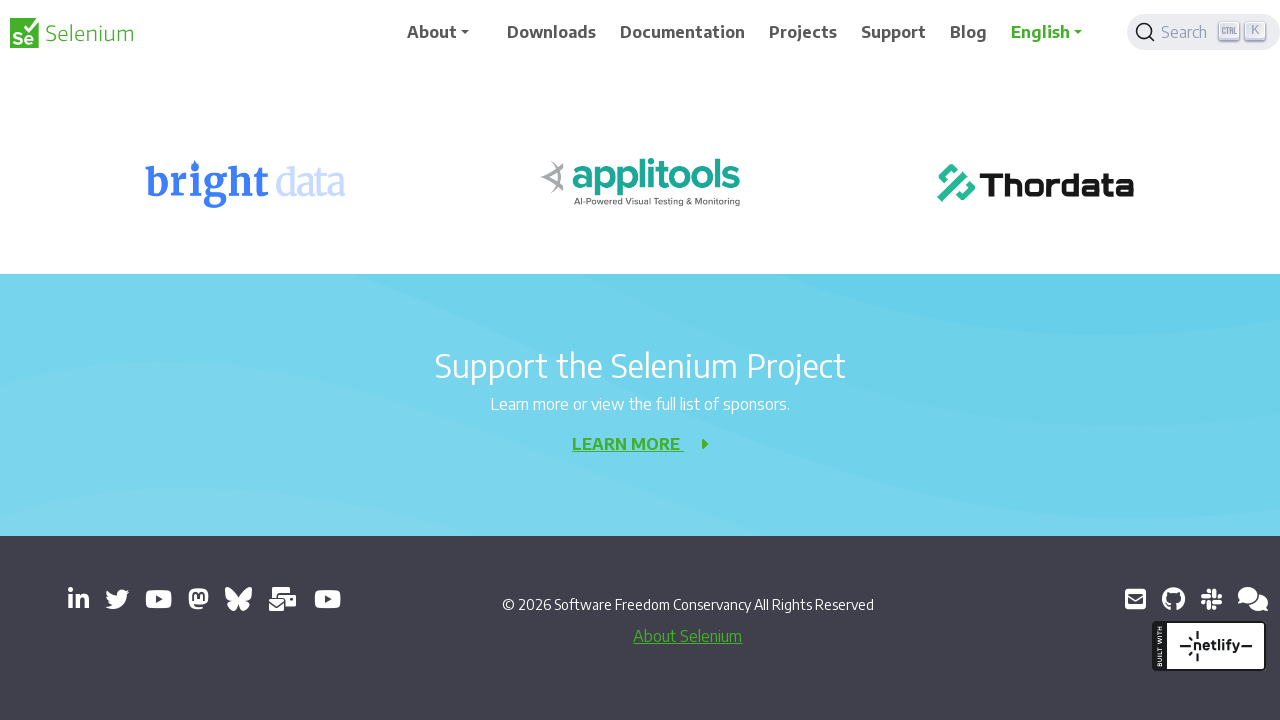

Waited 1000ms after scroll down (iteration 7/10)
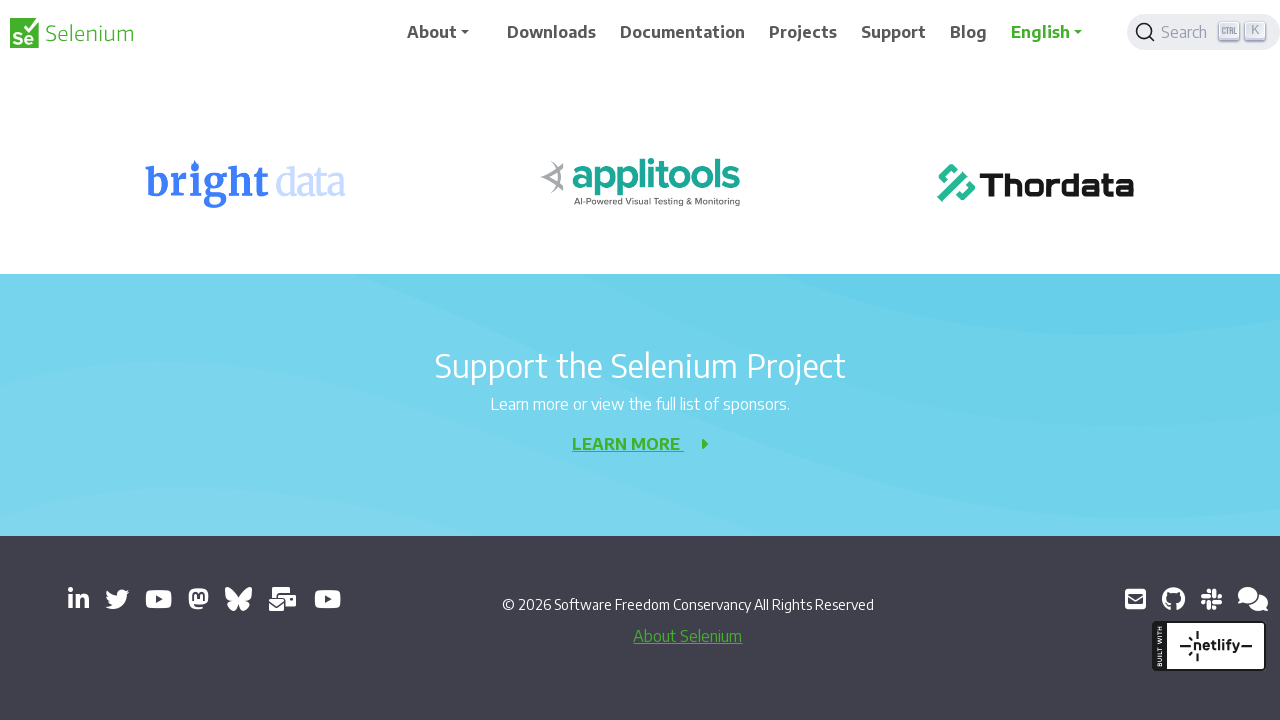

Scrolled down 1000 pixels (iteration 8/10)
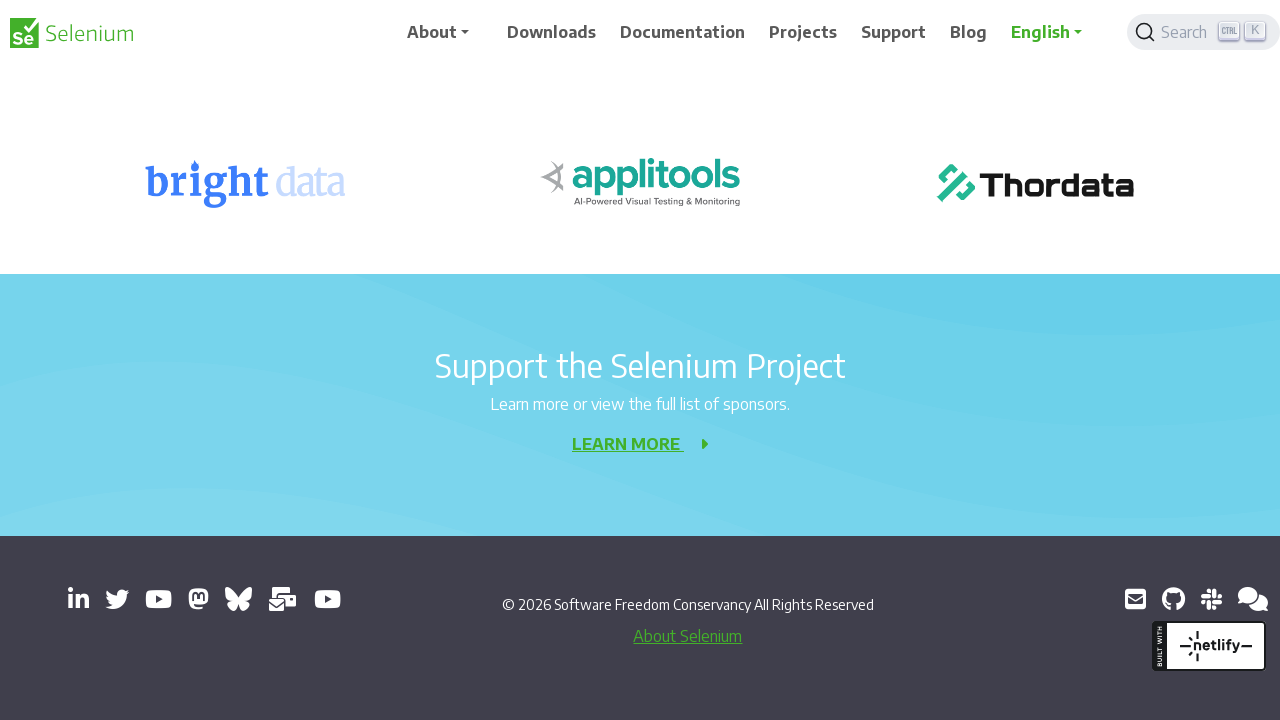

Waited 1000ms after scroll down (iteration 8/10)
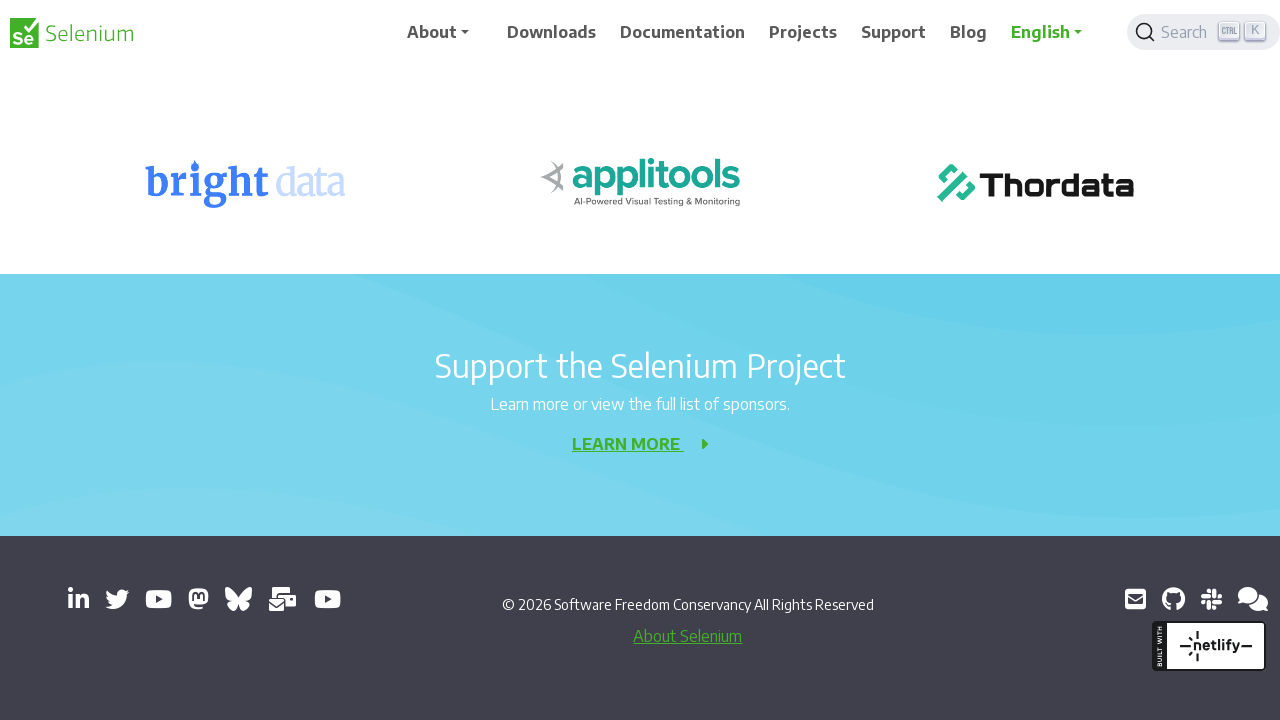

Scrolled down 1000 pixels (iteration 9/10)
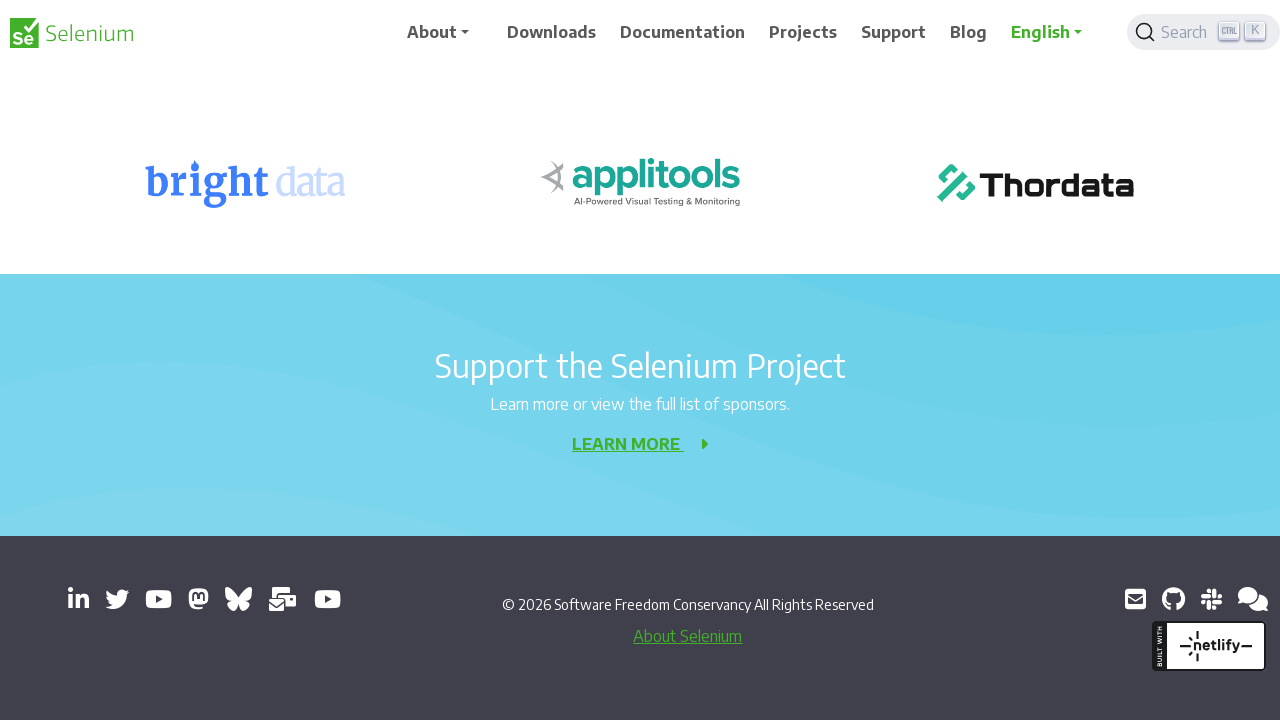

Waited 1000ms after scroll down (iteration 9/10)
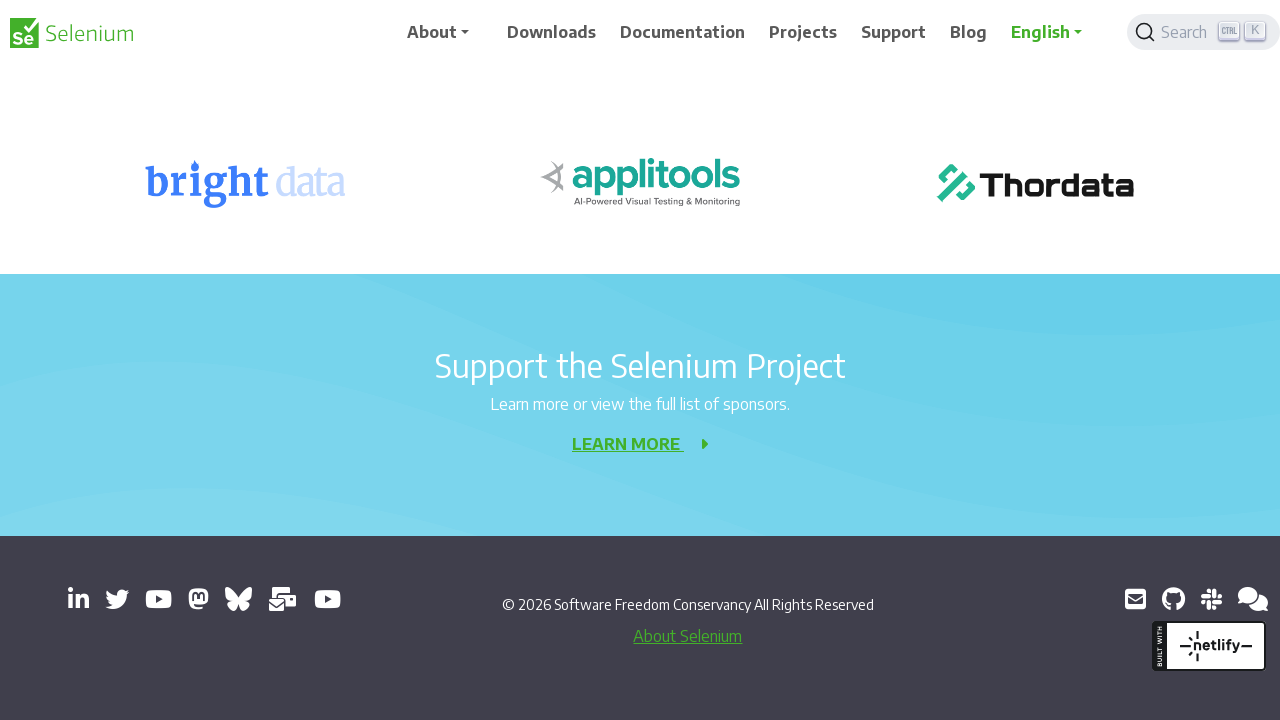

Scrolled down 1000 pixels (iteration 10/10)
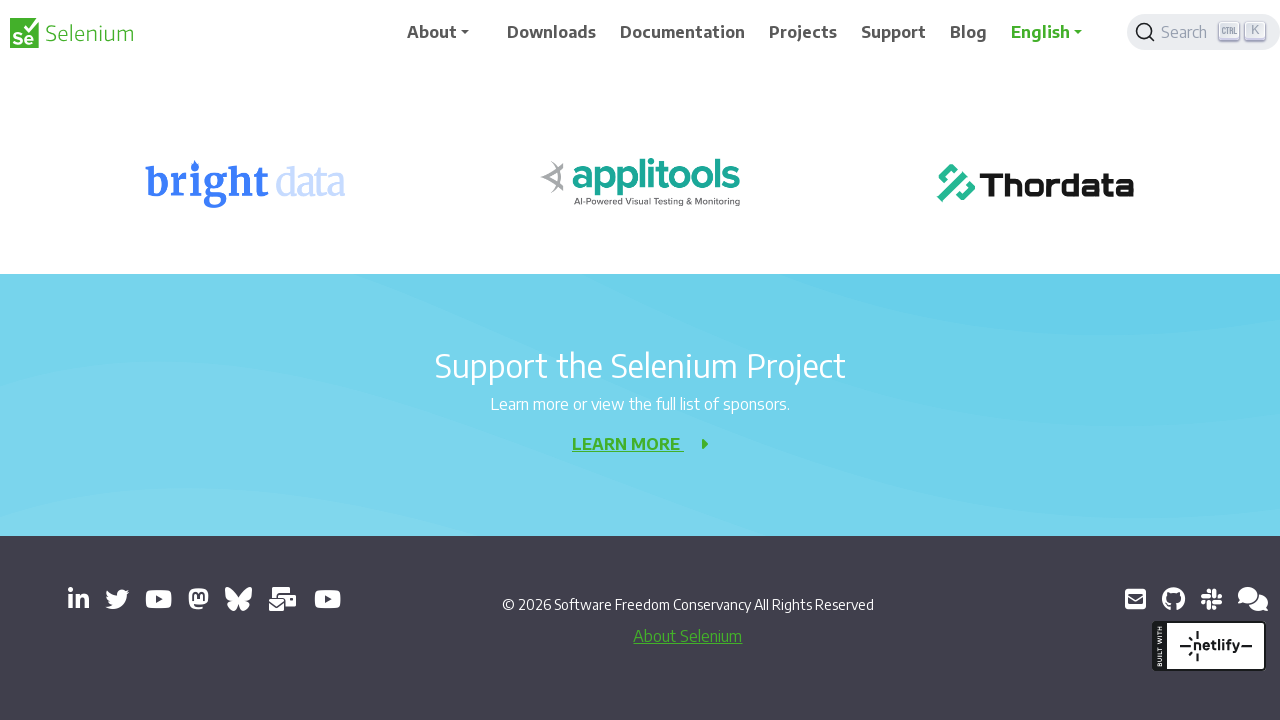

Waited 1000ms after scroll down (iteration 10/10)
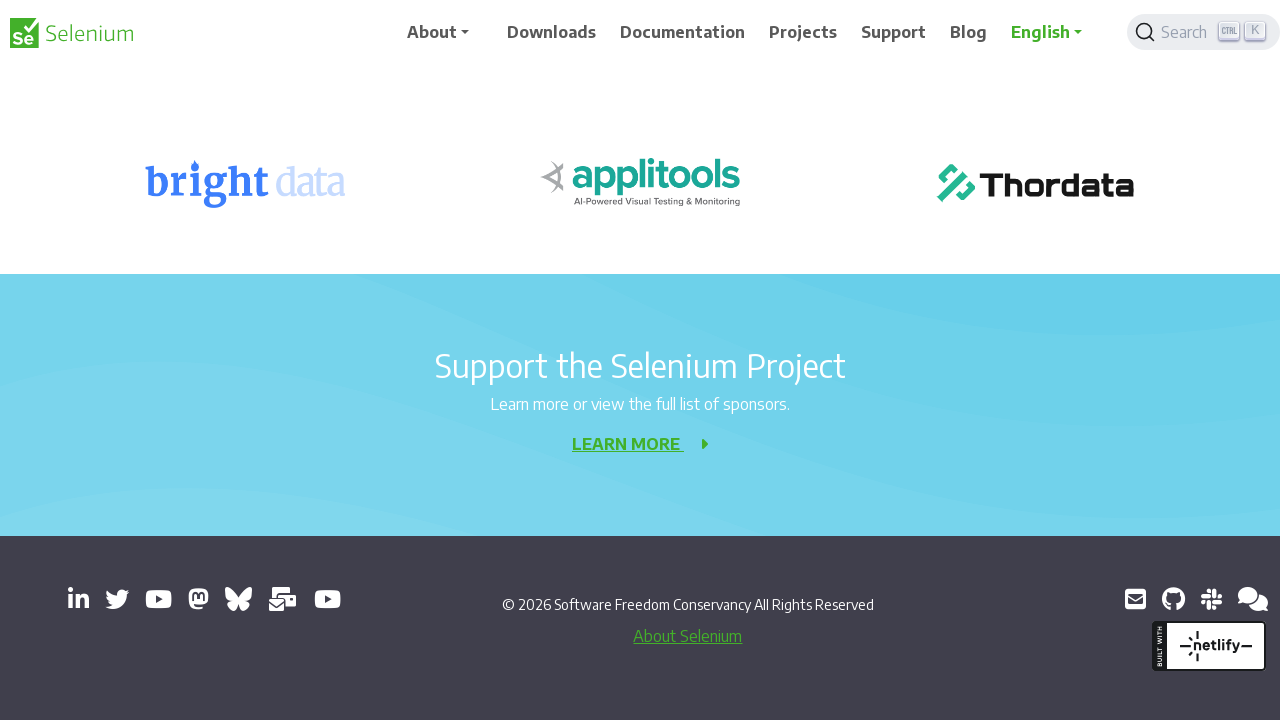

Scrolled up 1000 pixels (iteration 1/9)
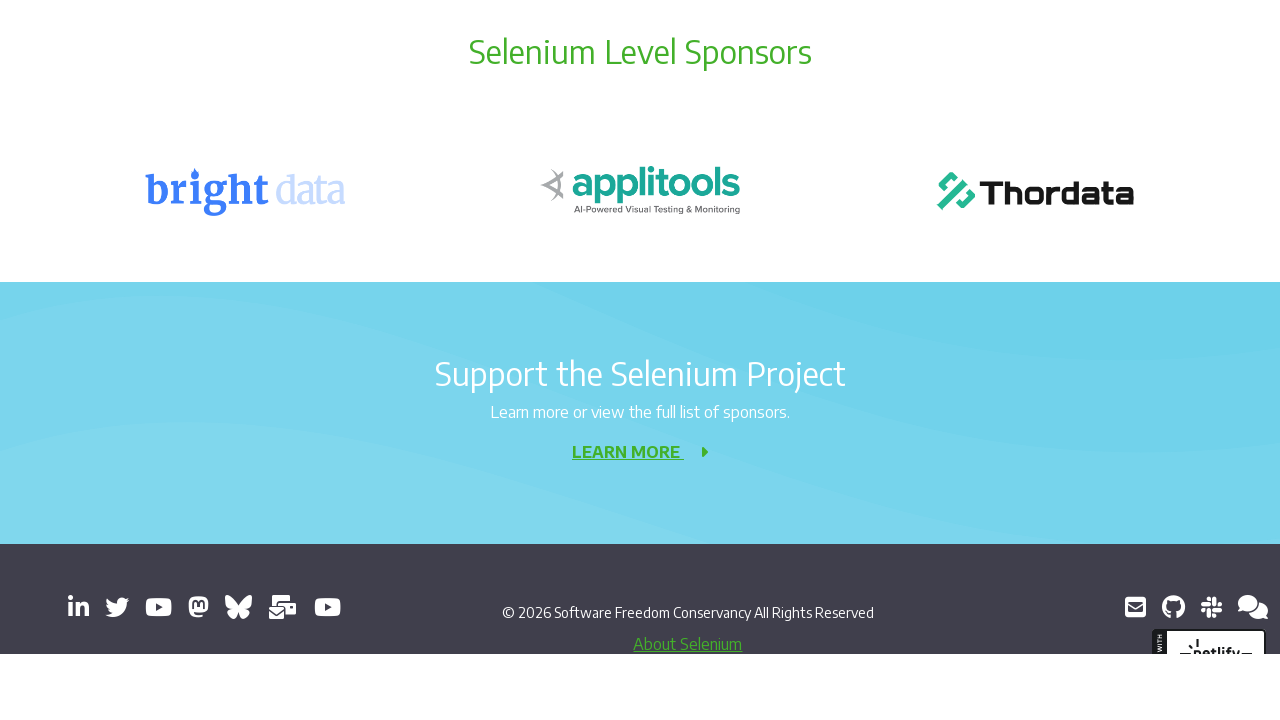

Waited 1000ms after scroll up (iteration 1/9)
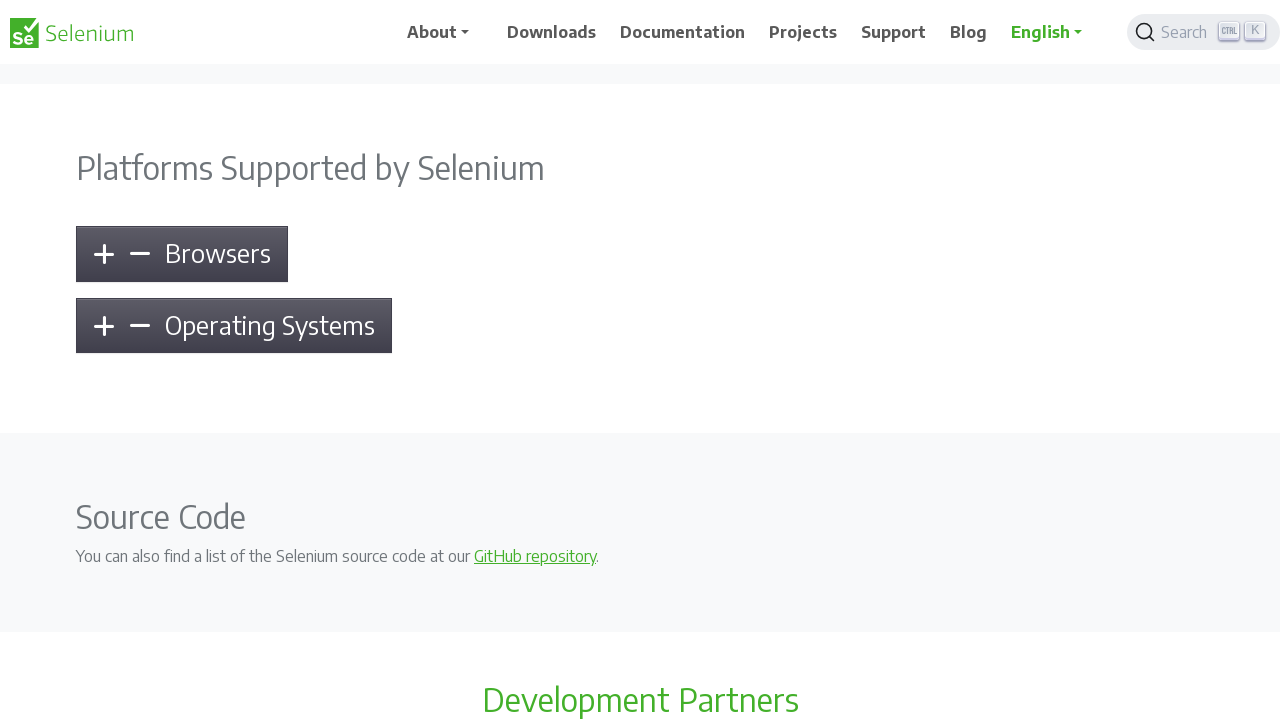

Scrolled up 1000 pixels (iteration 2/9)
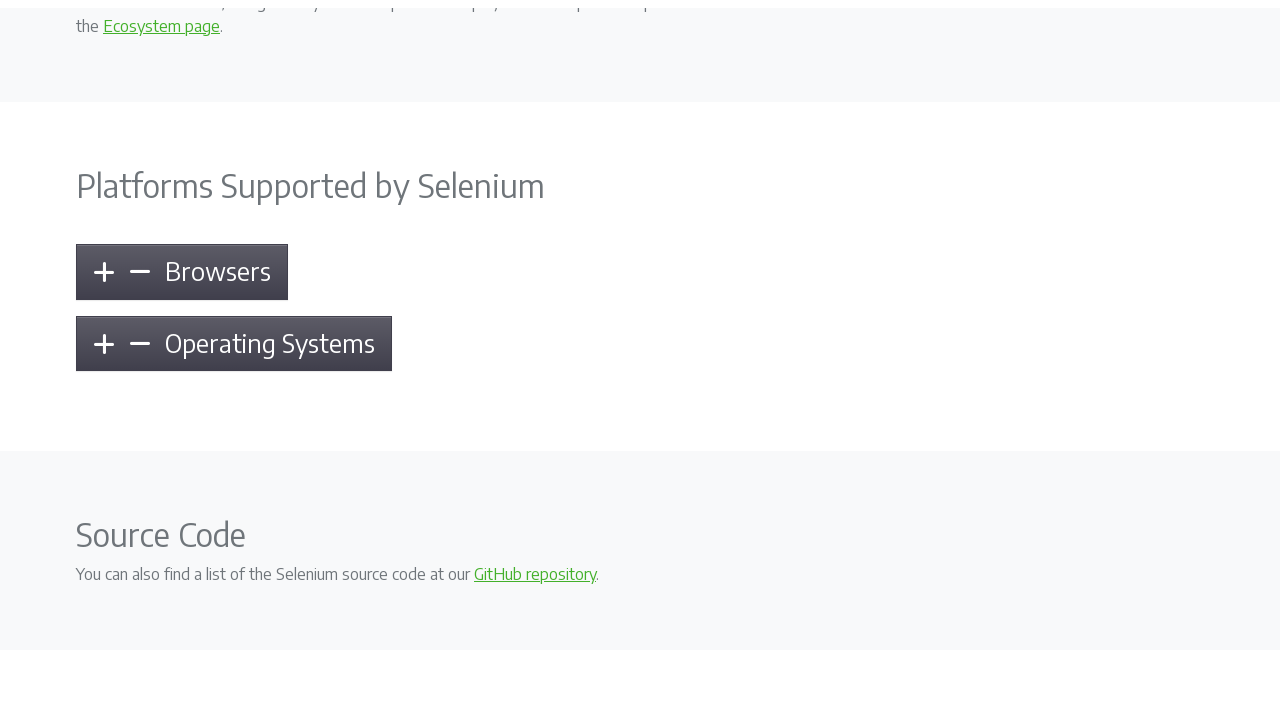

Waited 1000ms after scroll up (iteration 2/9)
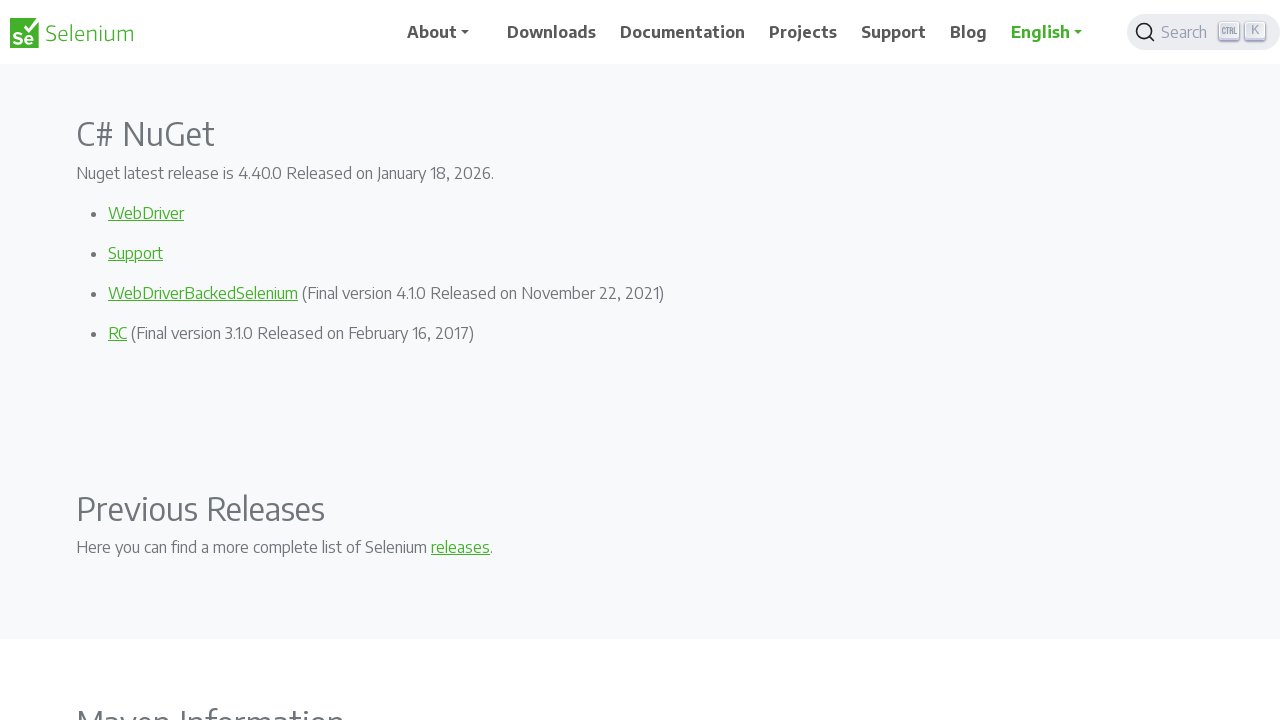

Scrolled up 1000 pixels (iteration 3/9)
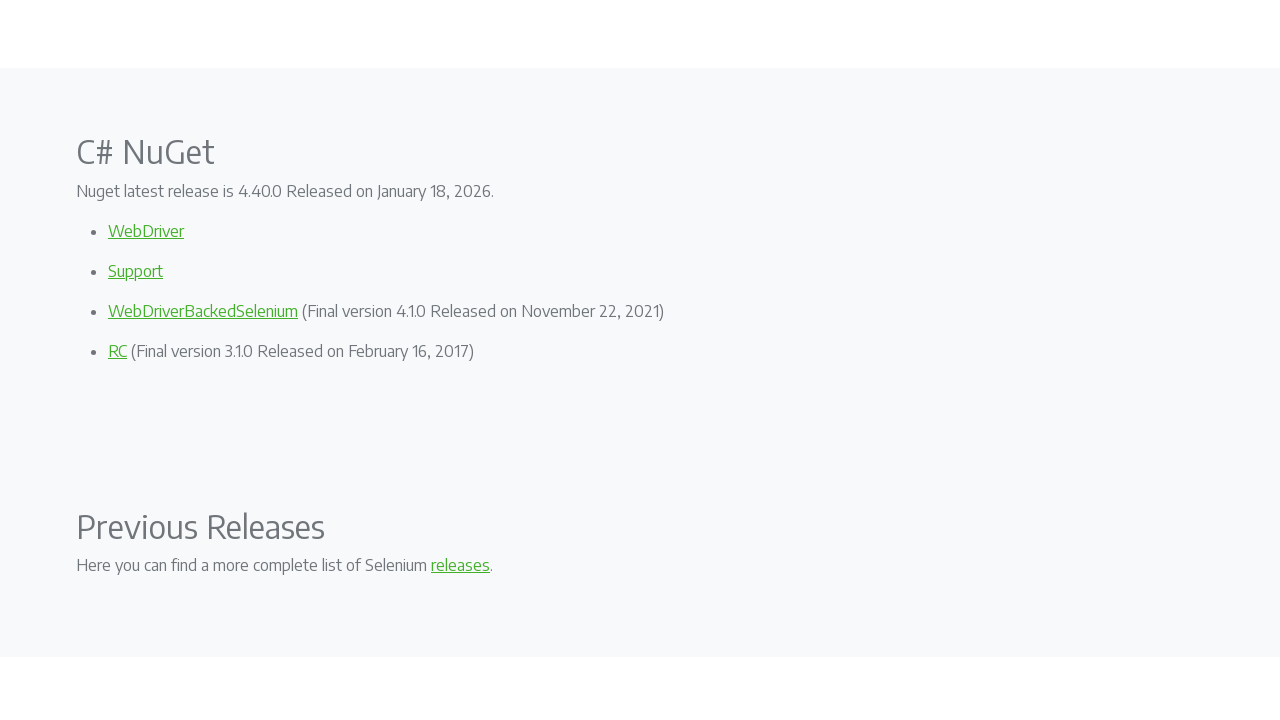

Waited 1000ms after scroll up (iteration 3/9)
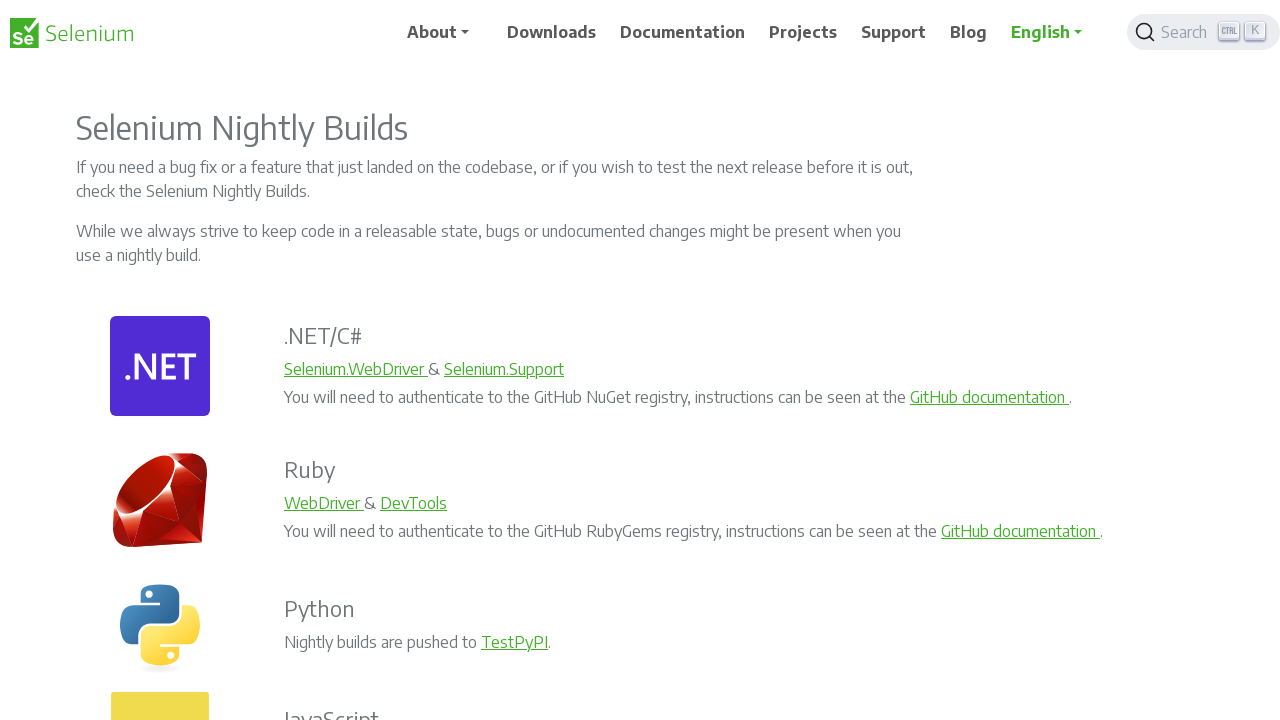

Scrolled up 1000 pixels (iteration 4/9)
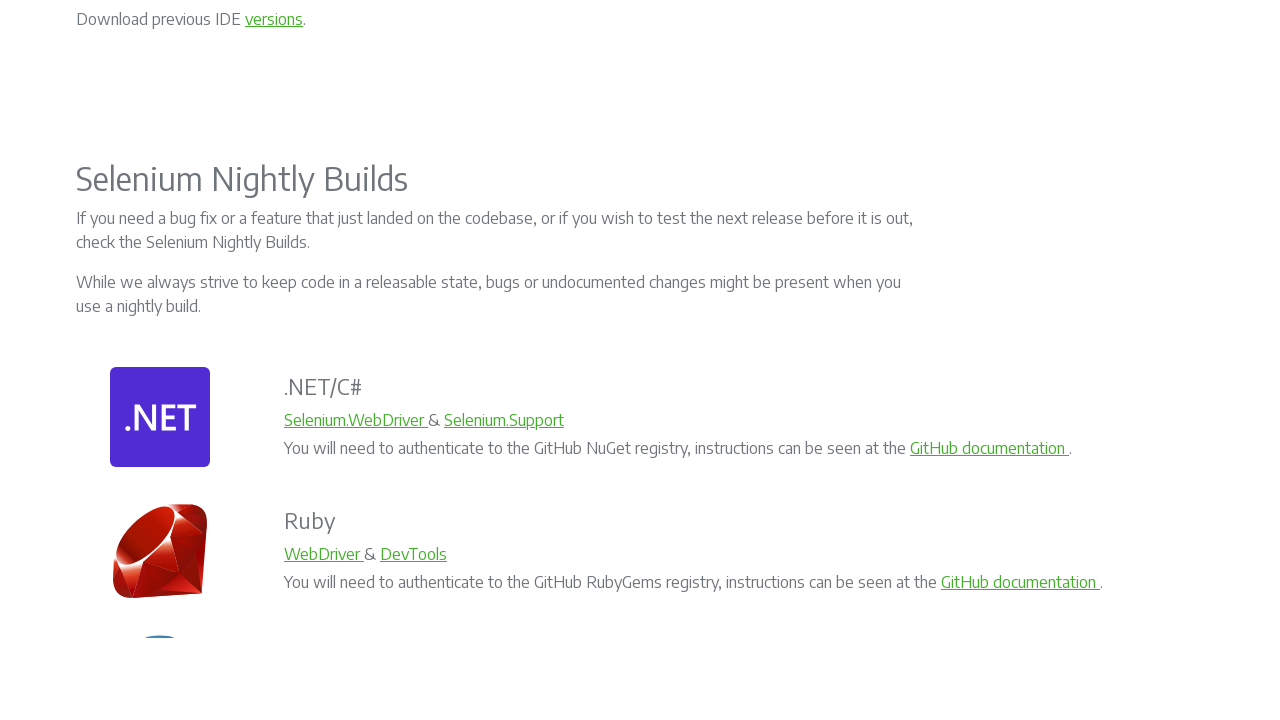

Waited 1000ms after scroll up (iteration 4/9)
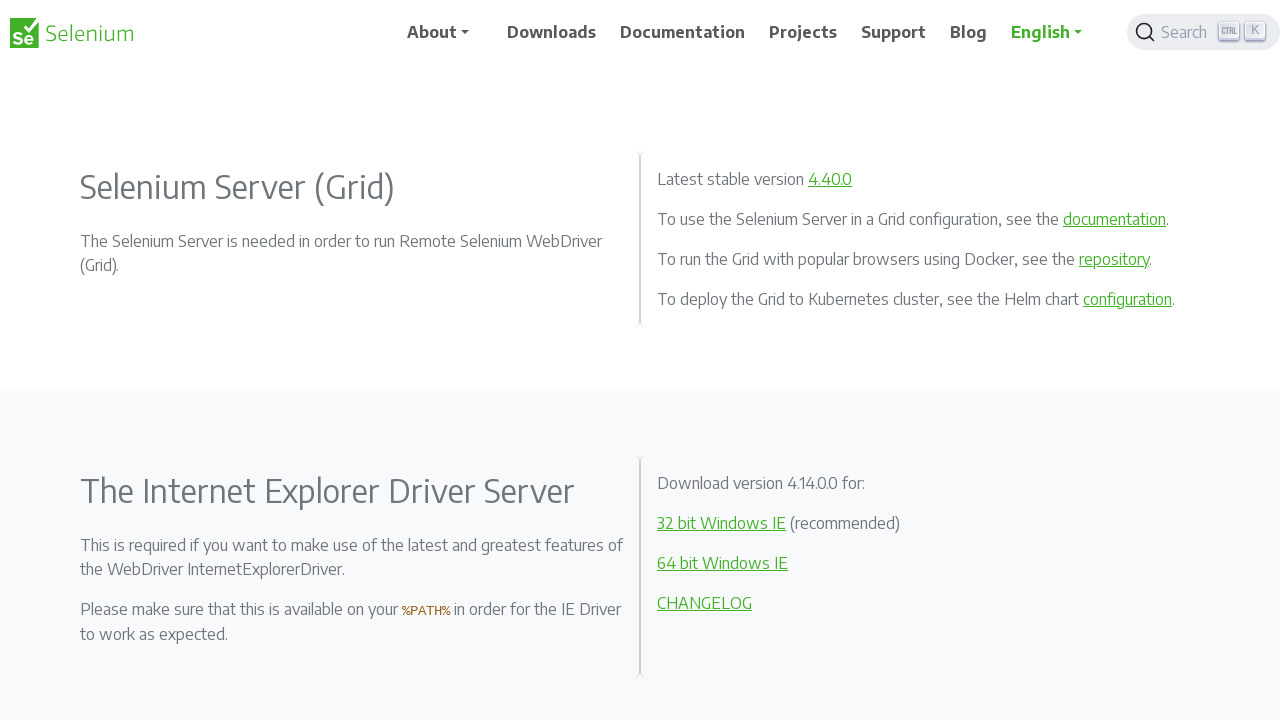

Scrolled up 1000 pixels (iteration 5/9)
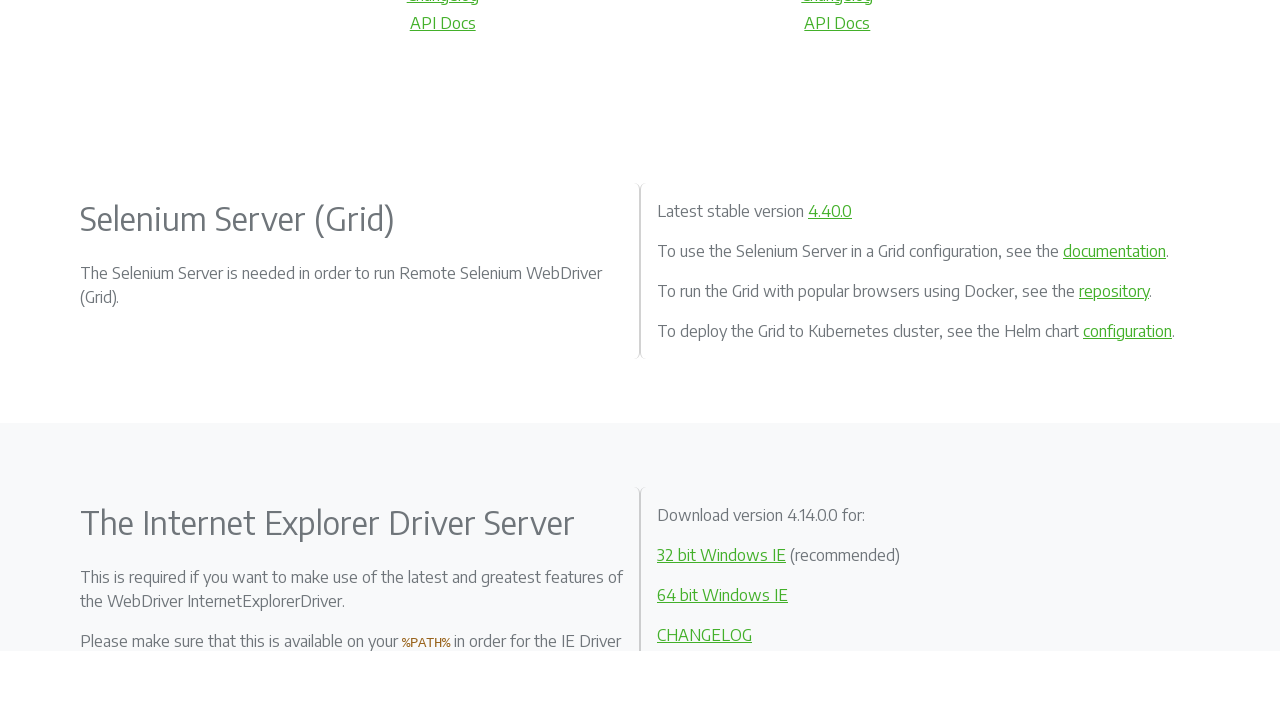

Waited 1000ms after scroll up (iteration 5/9)
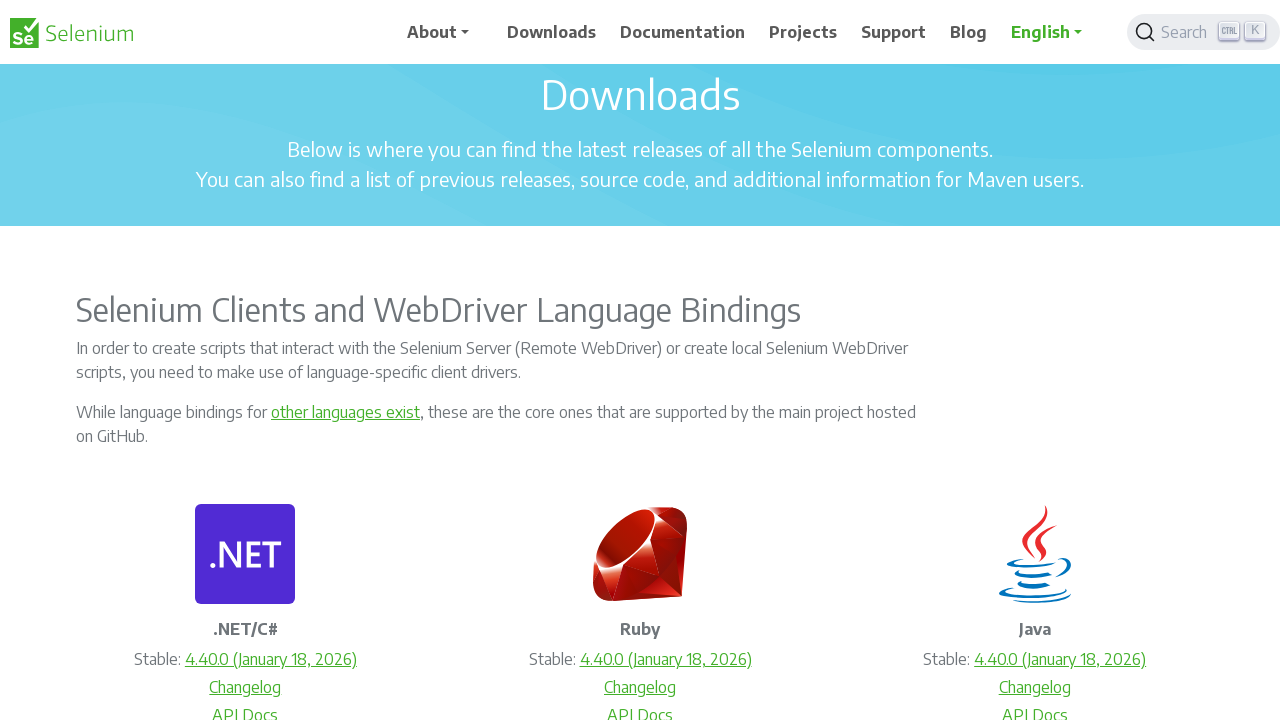

Scrolled up 1000 pixels (iteration 6/9)
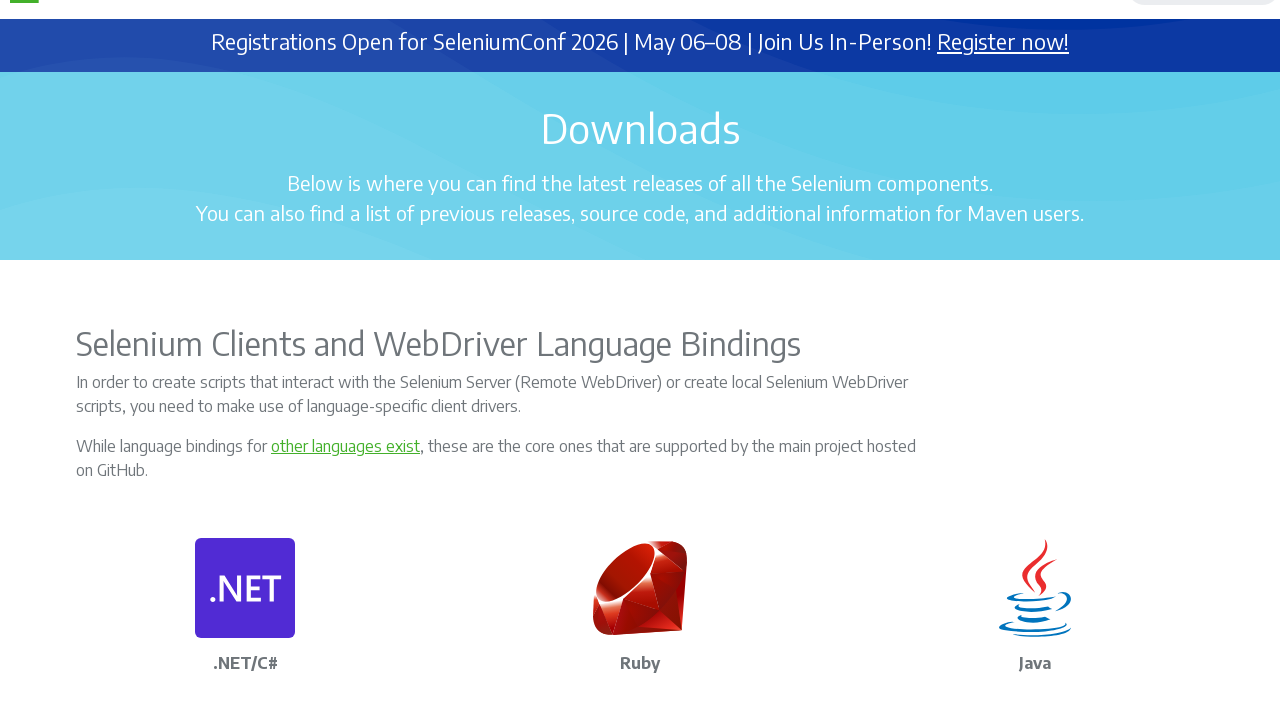

Waited 1000ms after scroll up (iteration 6/9)
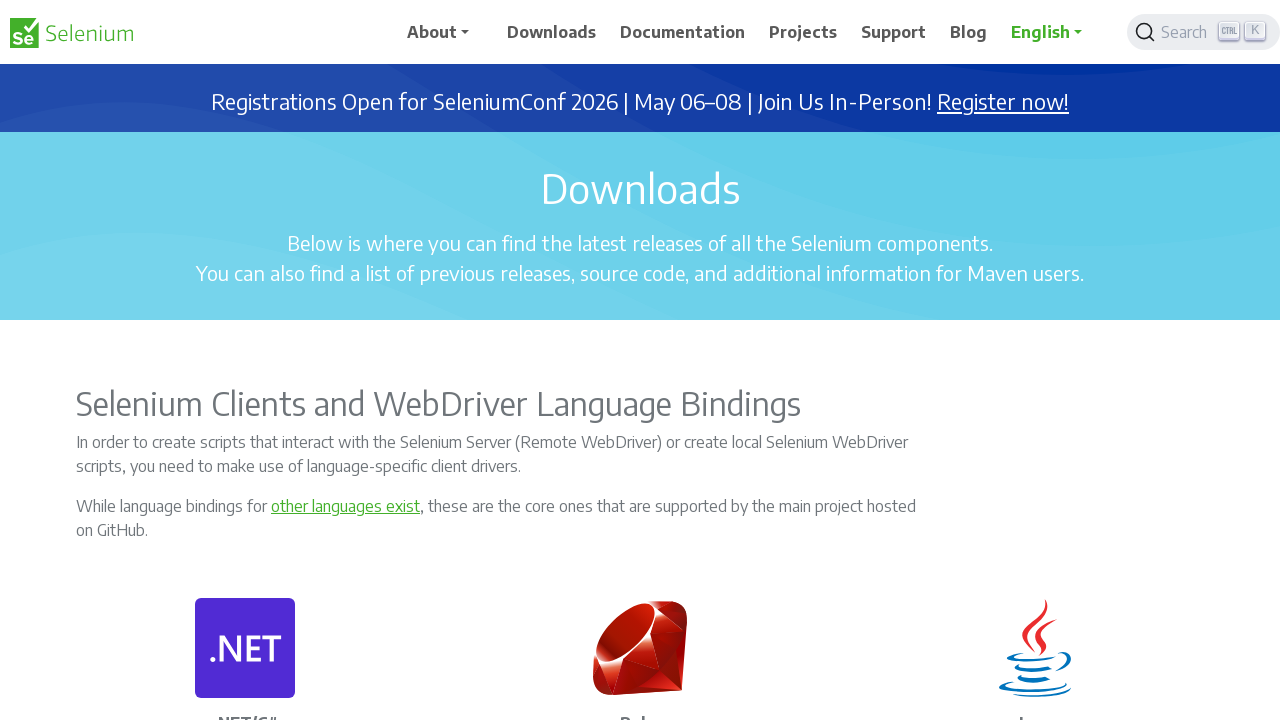

Scrolled up 1000 pixels (iteration 7/9)
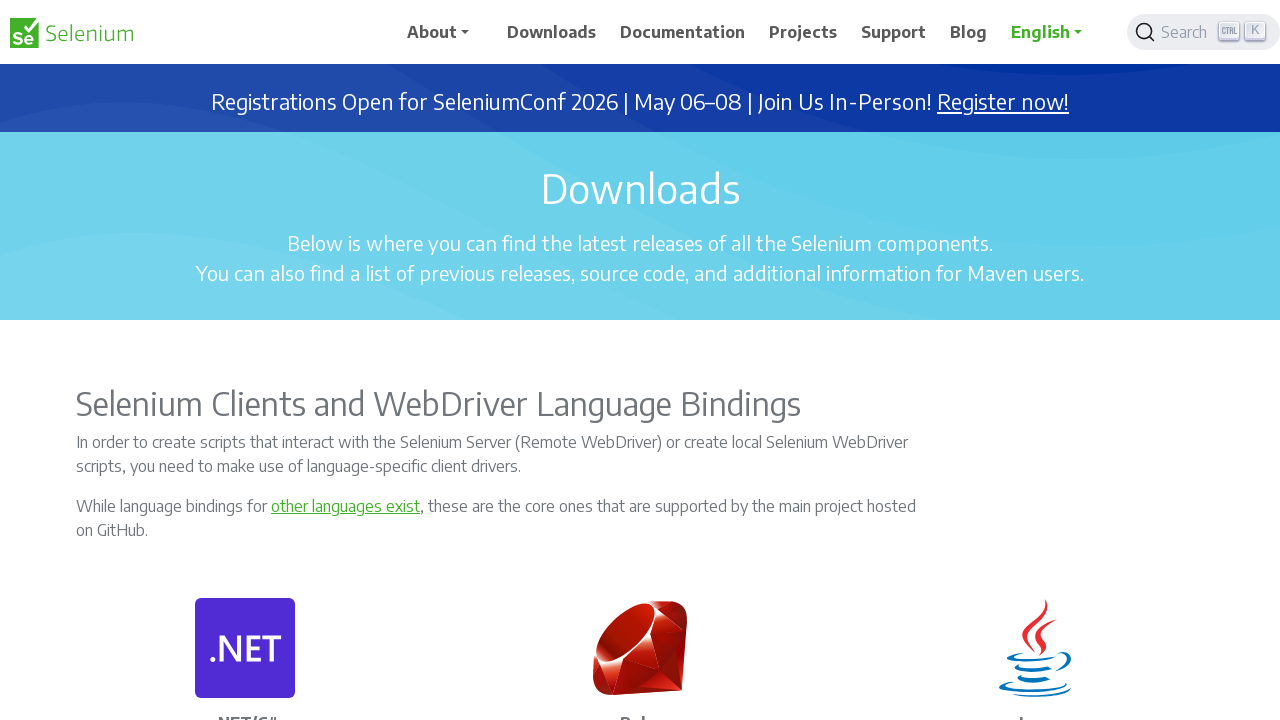

Waited 1000ms after scroll up (iteration 7/9)
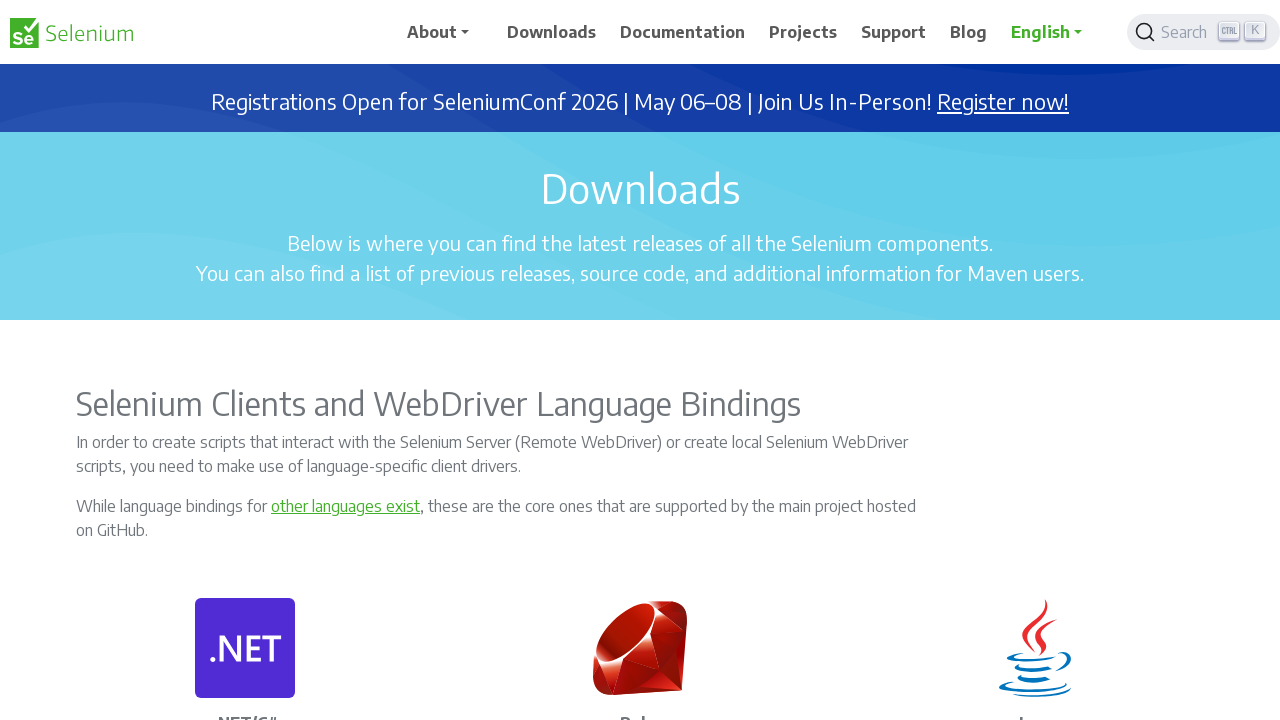

Scrolled up 1000 pixels (iteration 8/9)
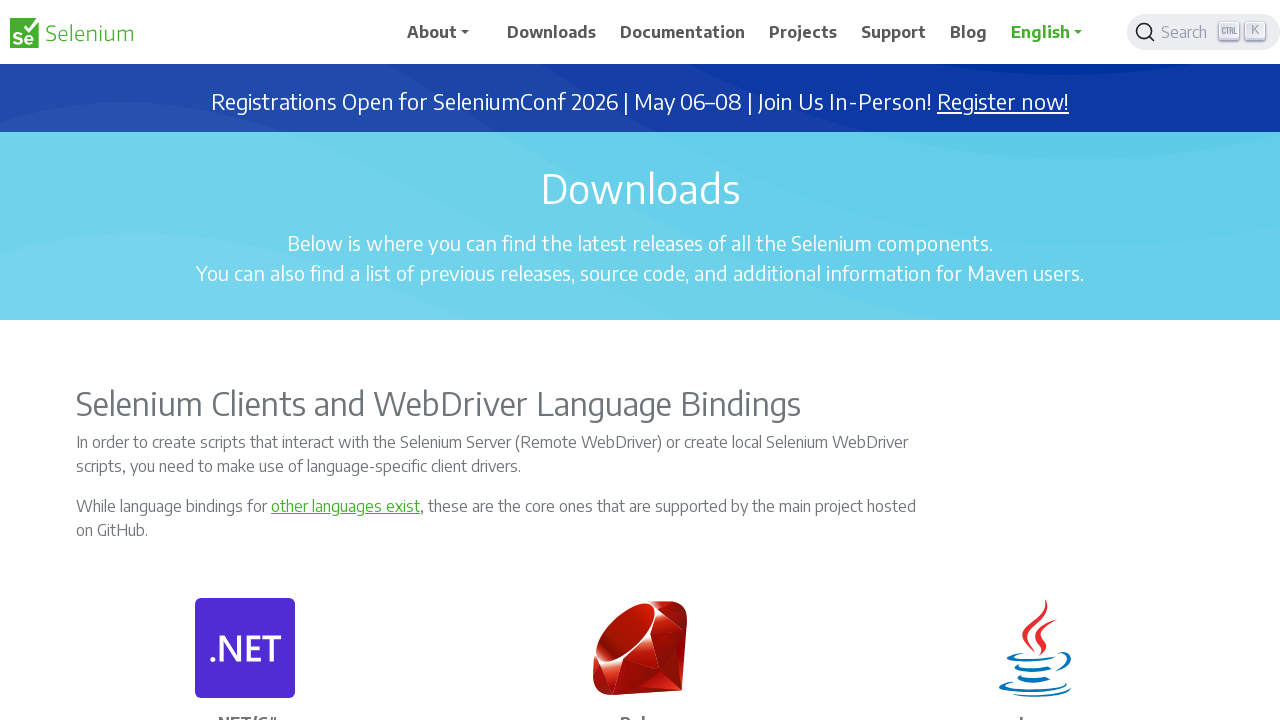

Waited 1000ms after scroll up (iteration 8/9)
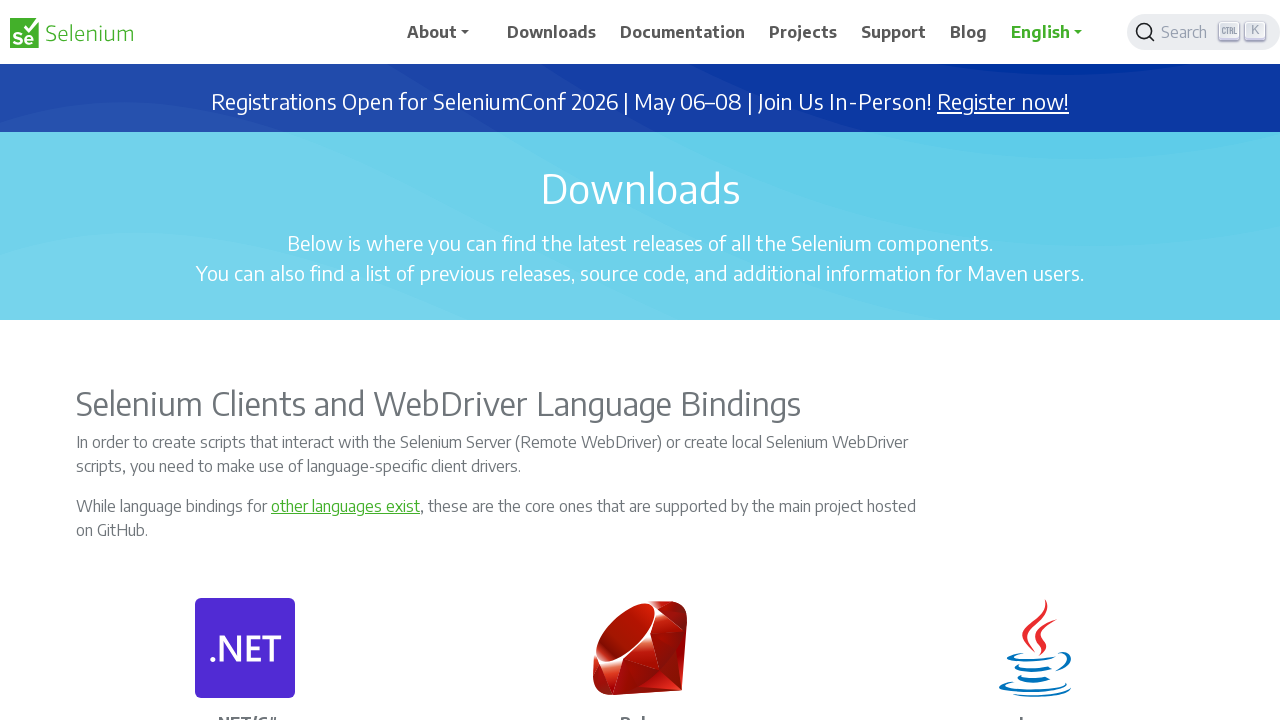

Scrolled up 1000 pixels (iteration 9/9)
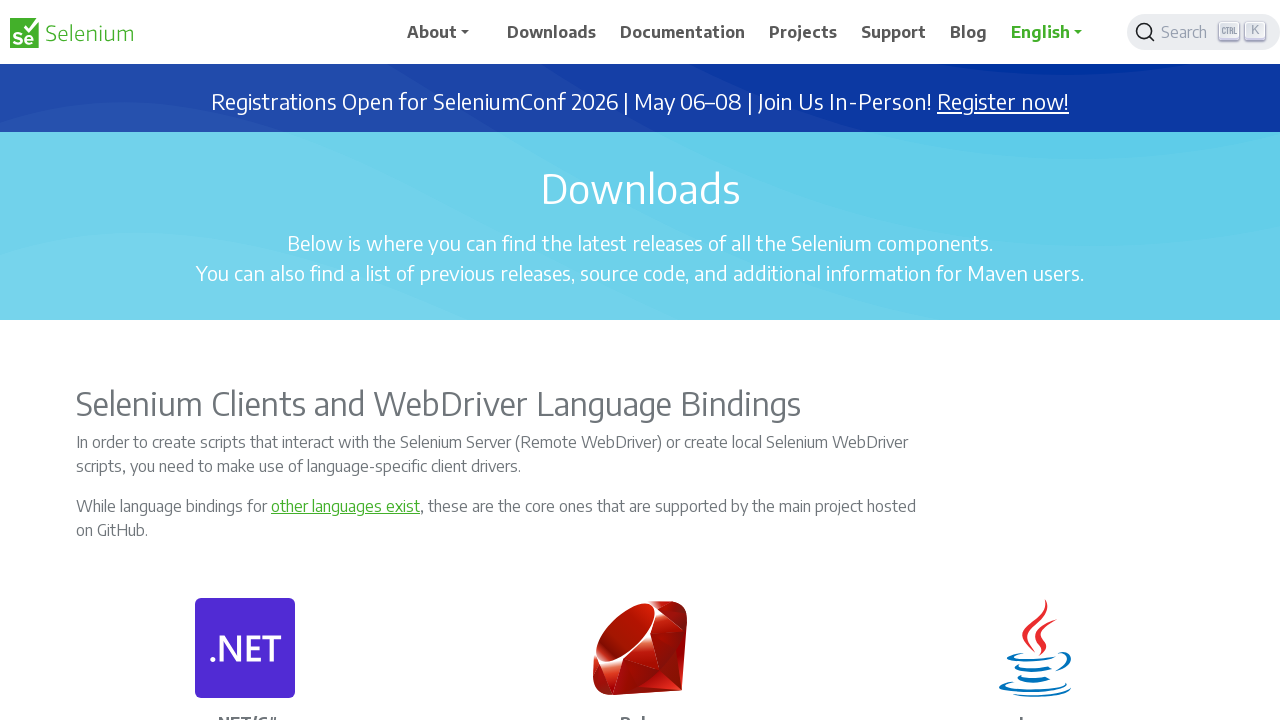

Waited 1000ms after scroll up (iteration 9/9)
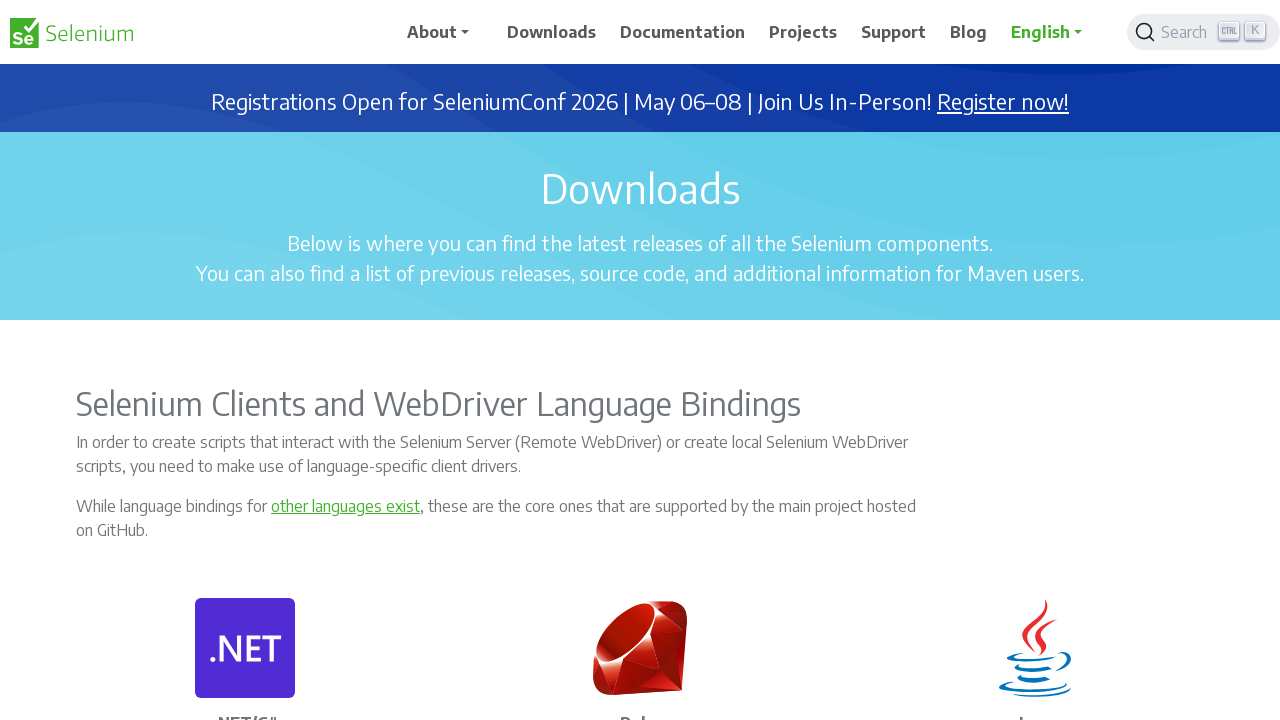

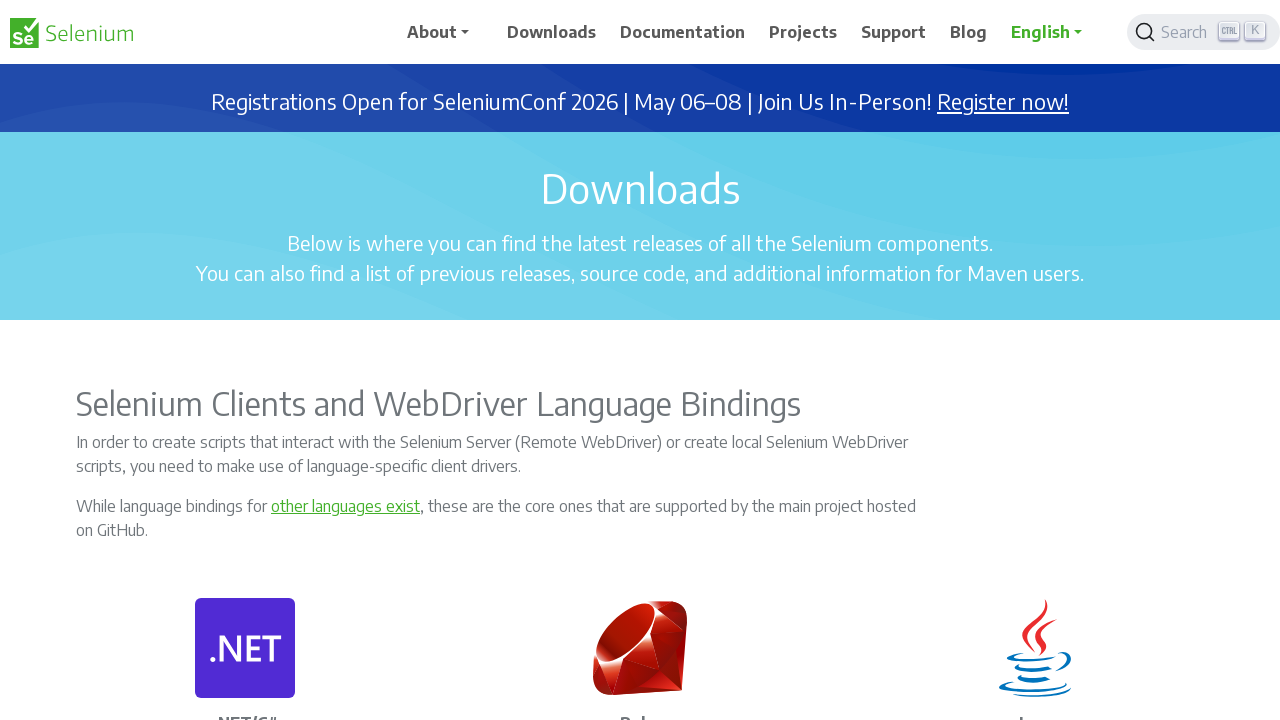